Tests the language switcher functionality by clicking the translations button, navigating to translation page links, and verifying each translated page opens correctly with the proper HTML lang attribute.

Starting URL: https://react.dev/

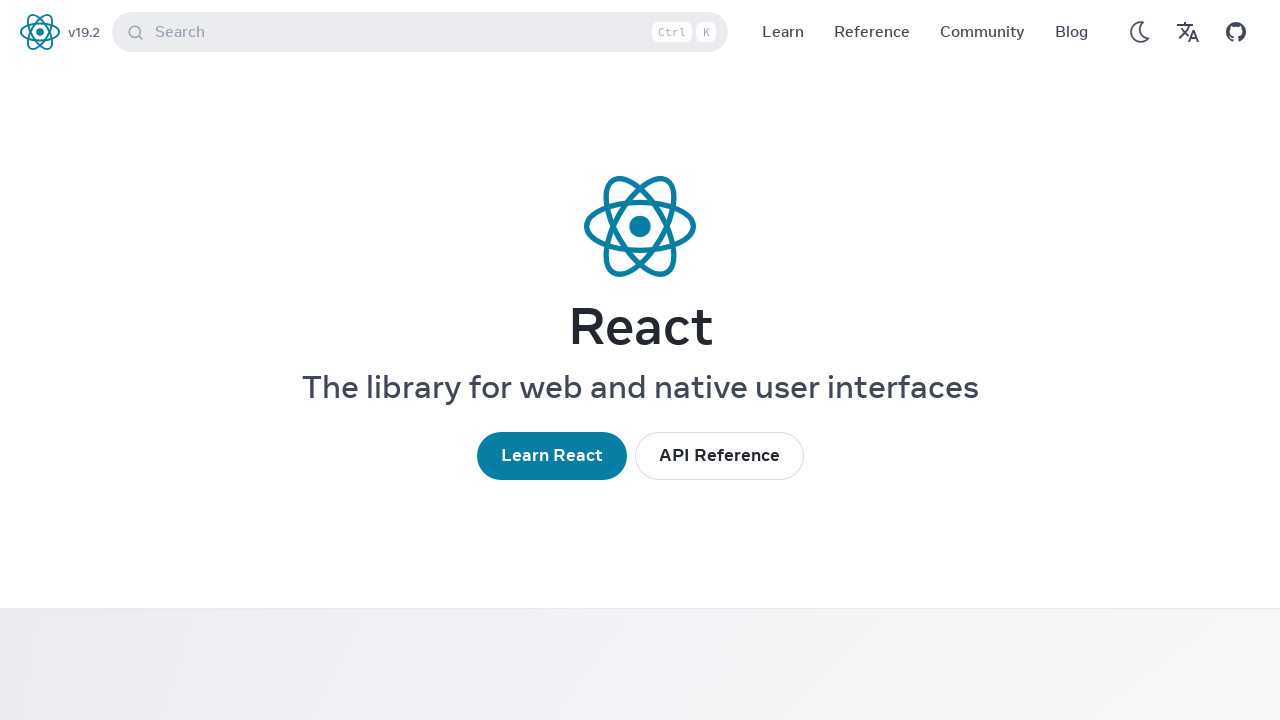

Clicked translations button at (1188, 32) on [aria-label="Translations"]
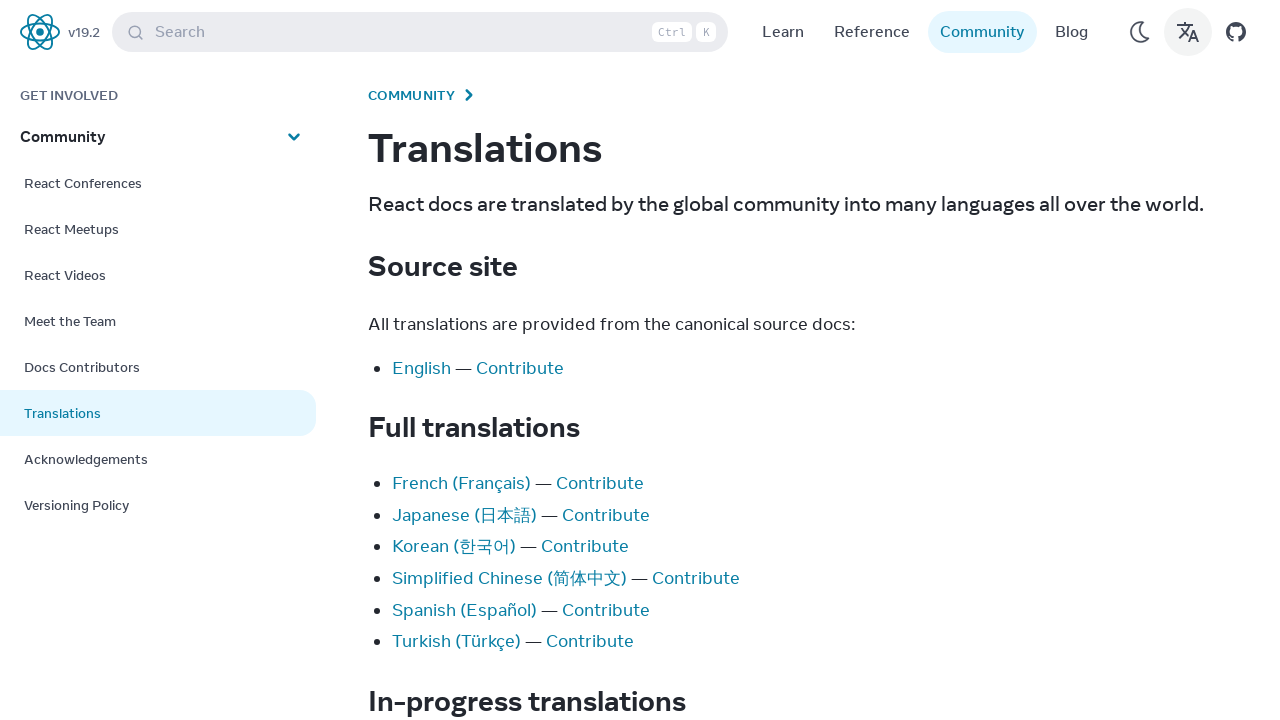

Waited 1 second for translations menu to load
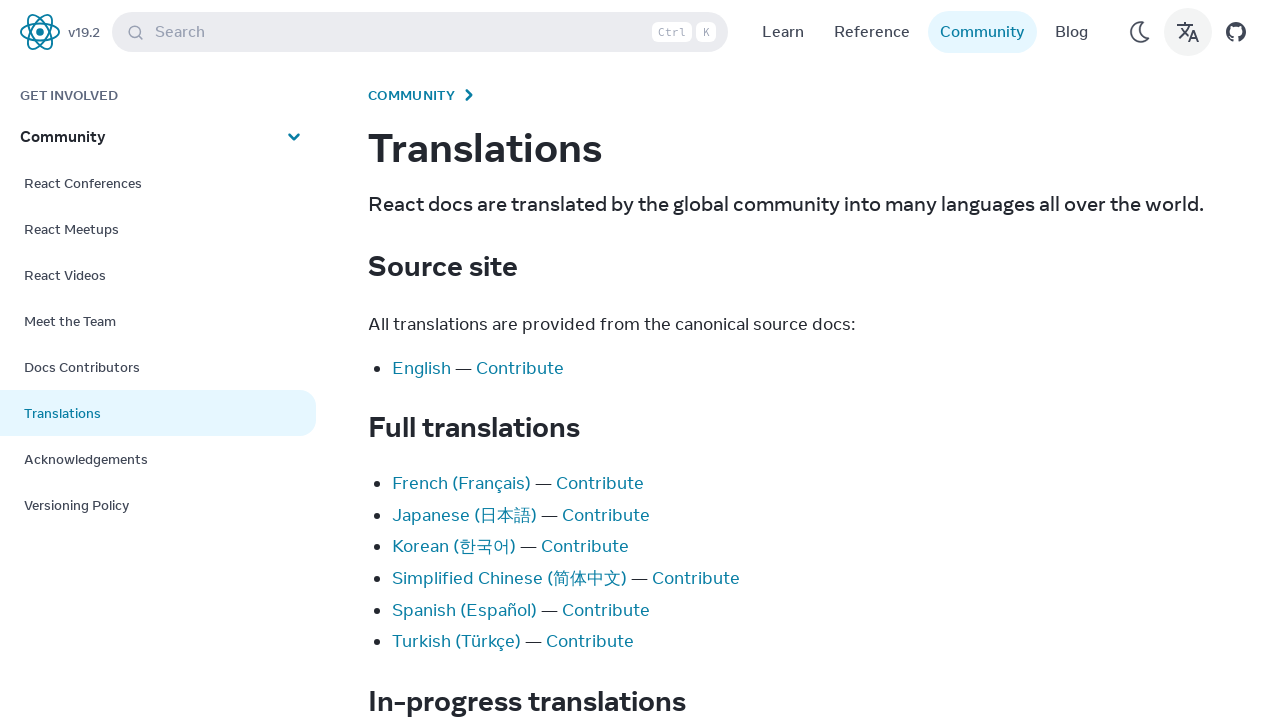

Found 3 translation list groups
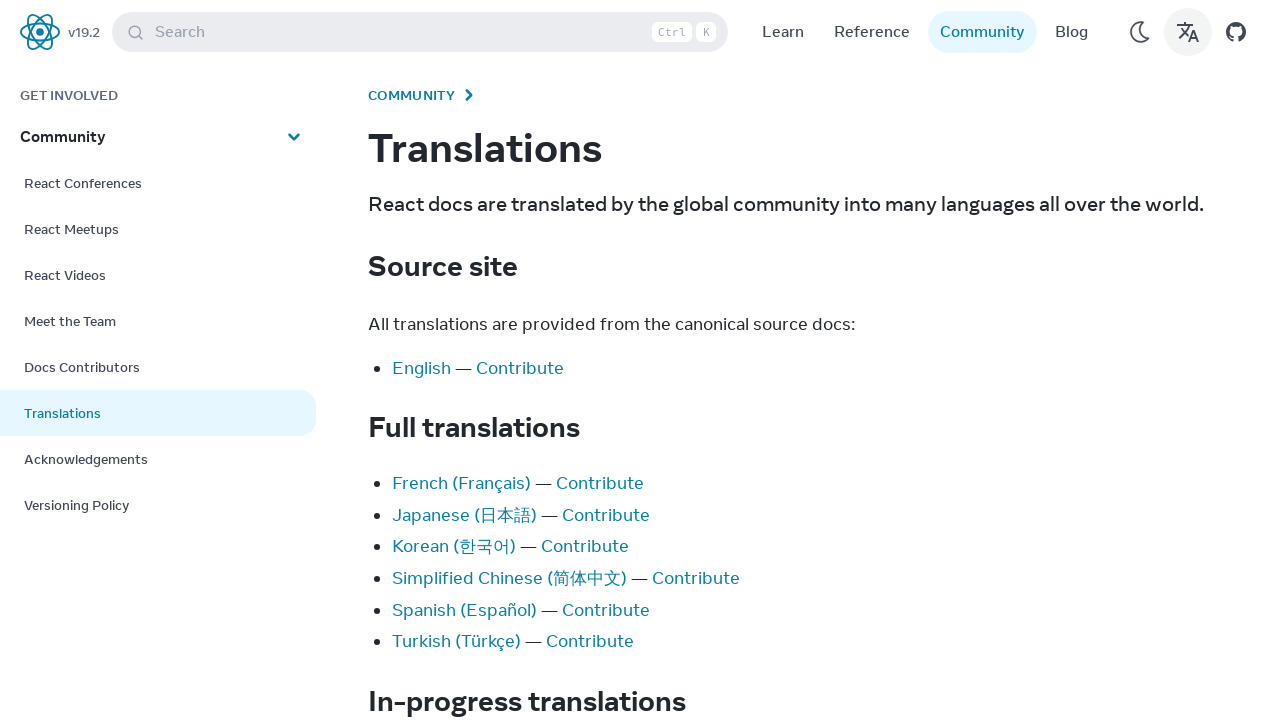

Selected full translations list (second ul element)
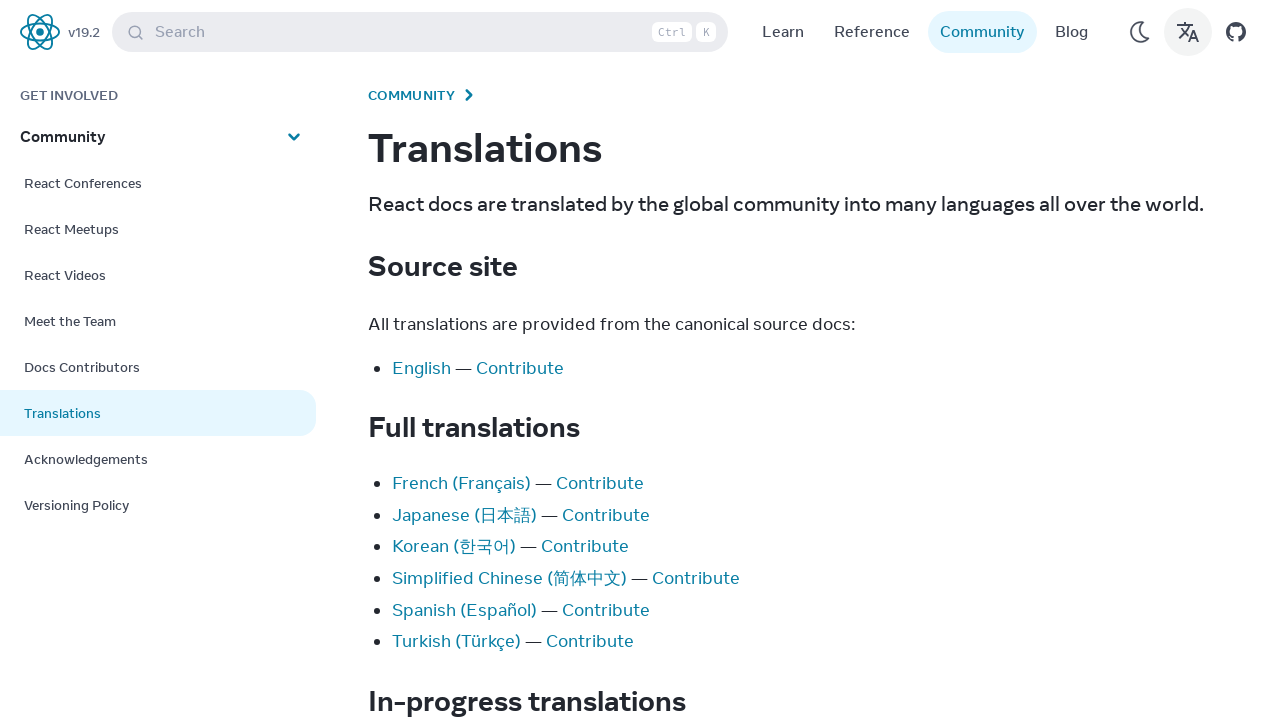

Found 6 translation list items
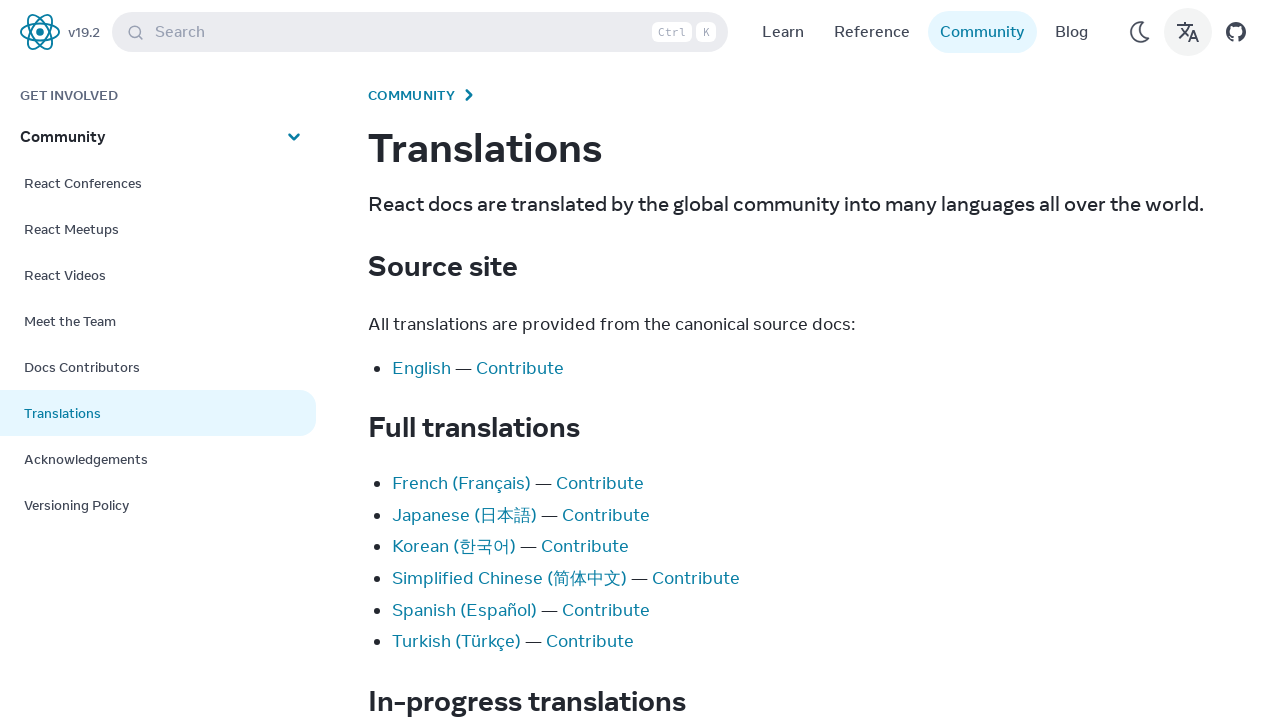

Extracted 6 valid translation links
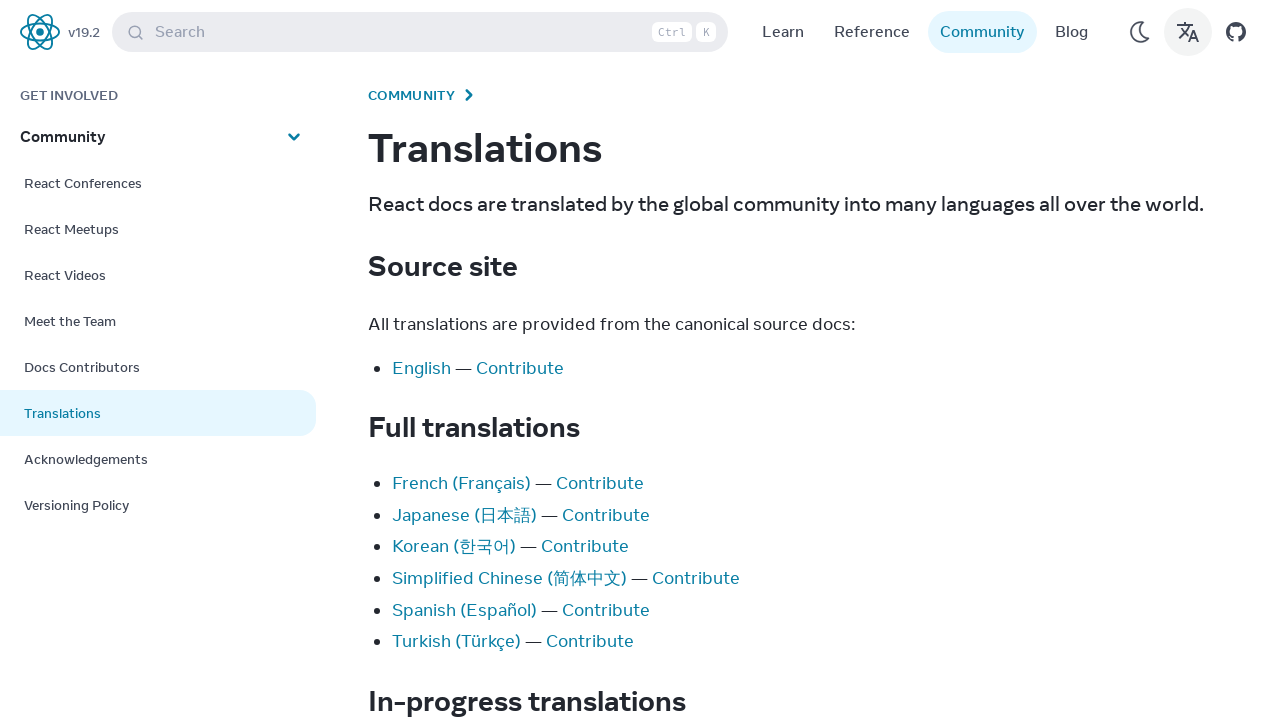

Opened new tab for French (Français) translation
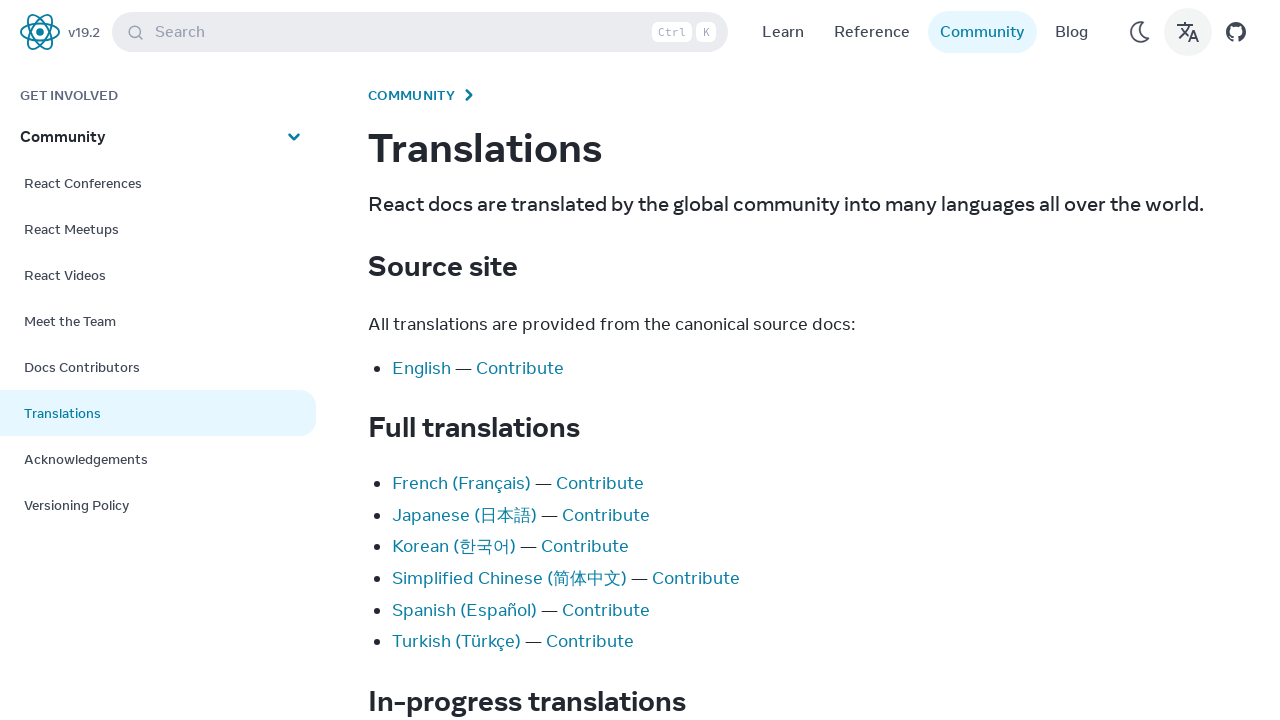

Navigated to French (Français) translation page: https://fr.react.dev/
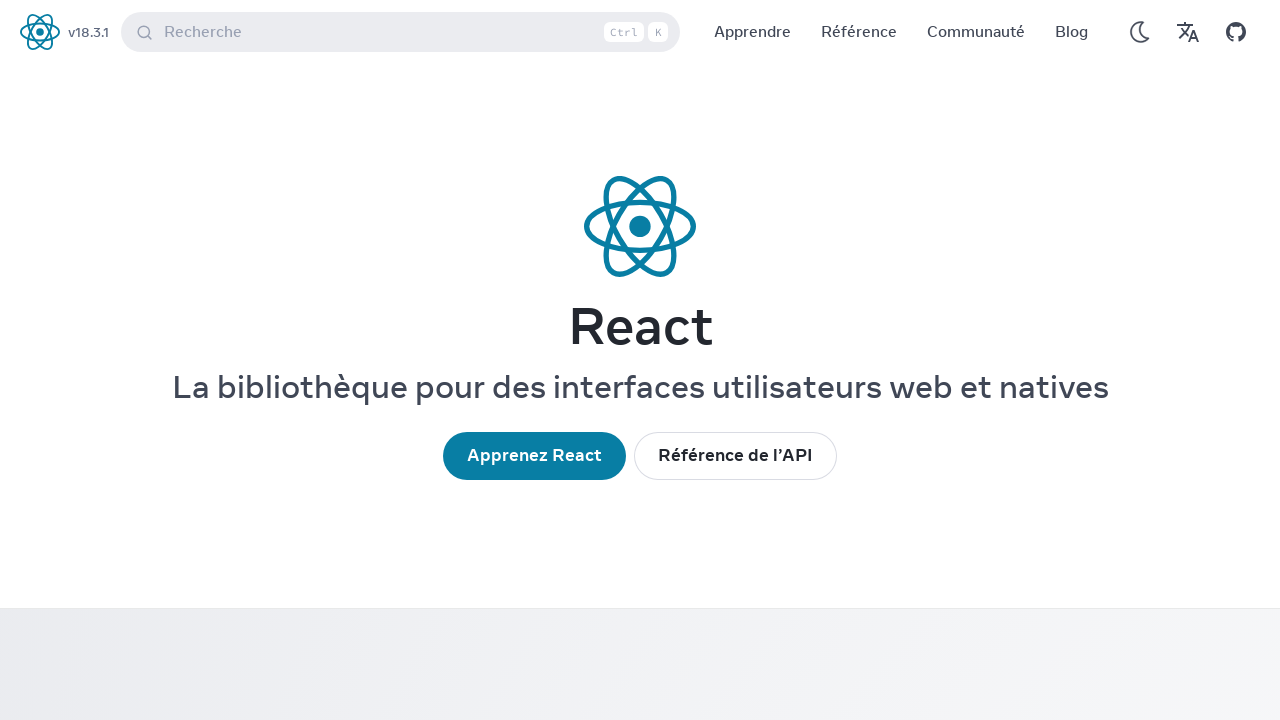

Waited 2 seconds for French (Français) page to fully load
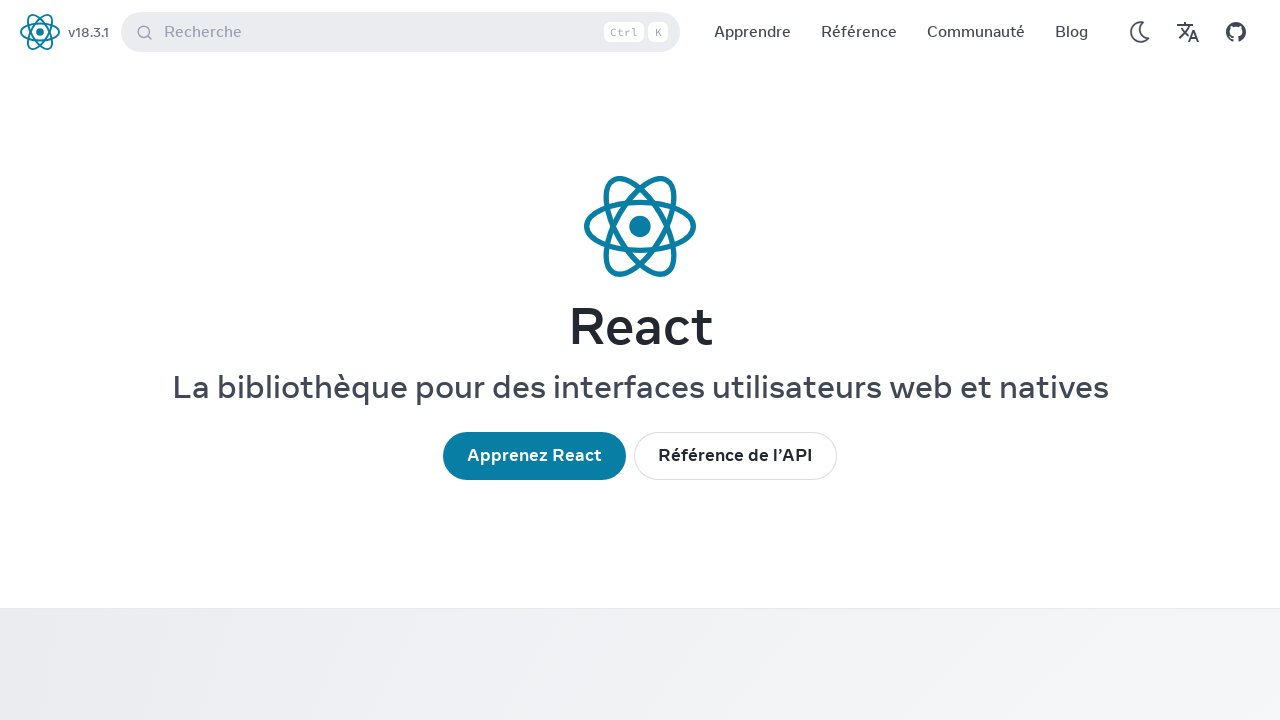

Retrieved HTML lang attribute: fr
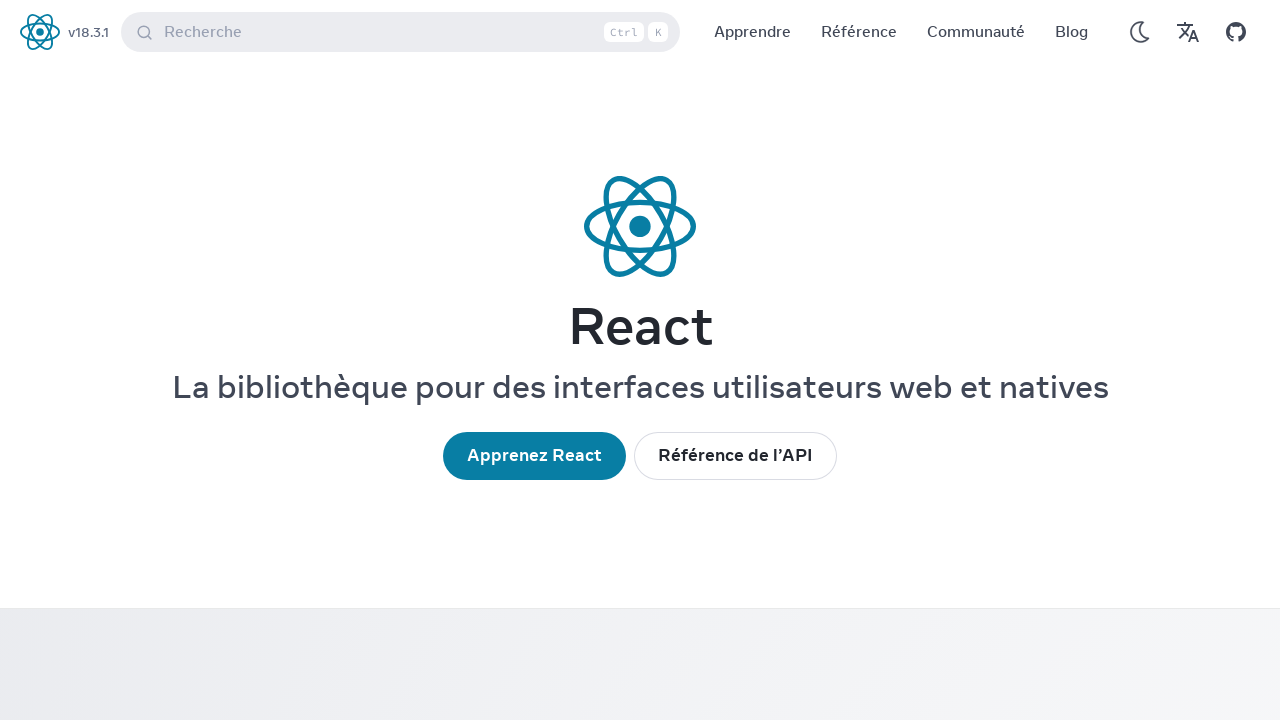

Retrieved page title for French (Français): React
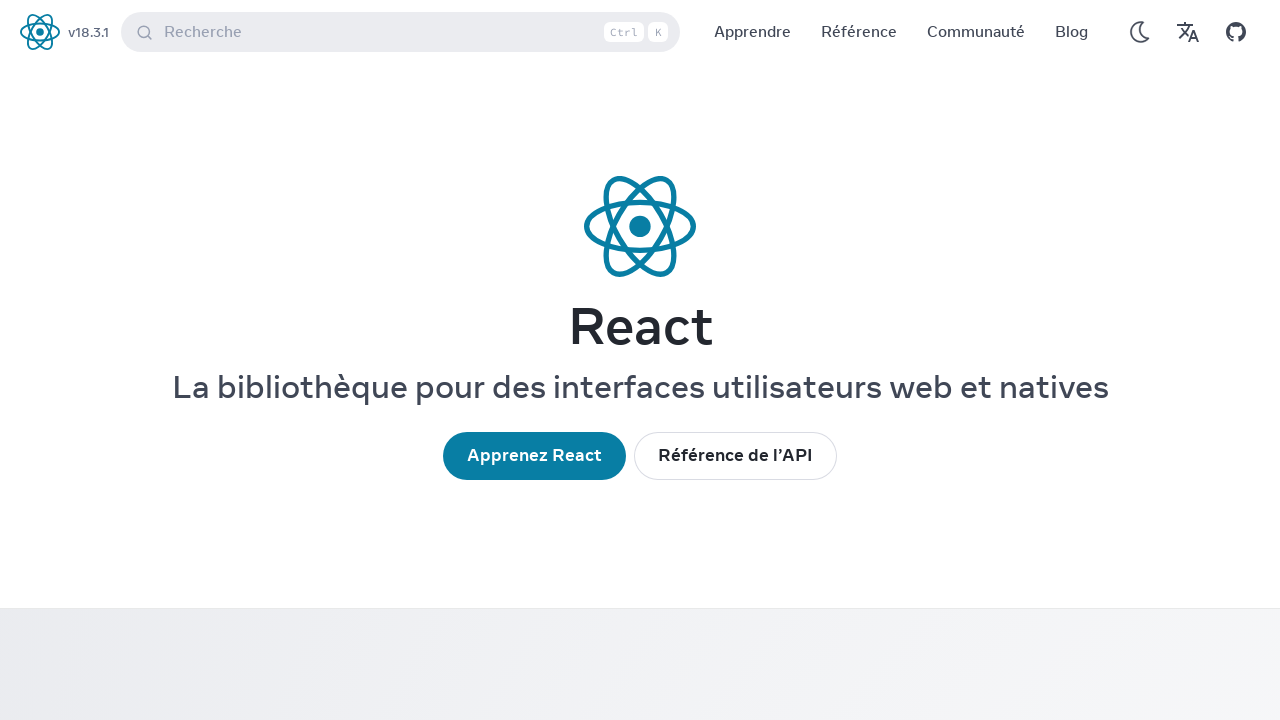

Closed French (Français) translation tab
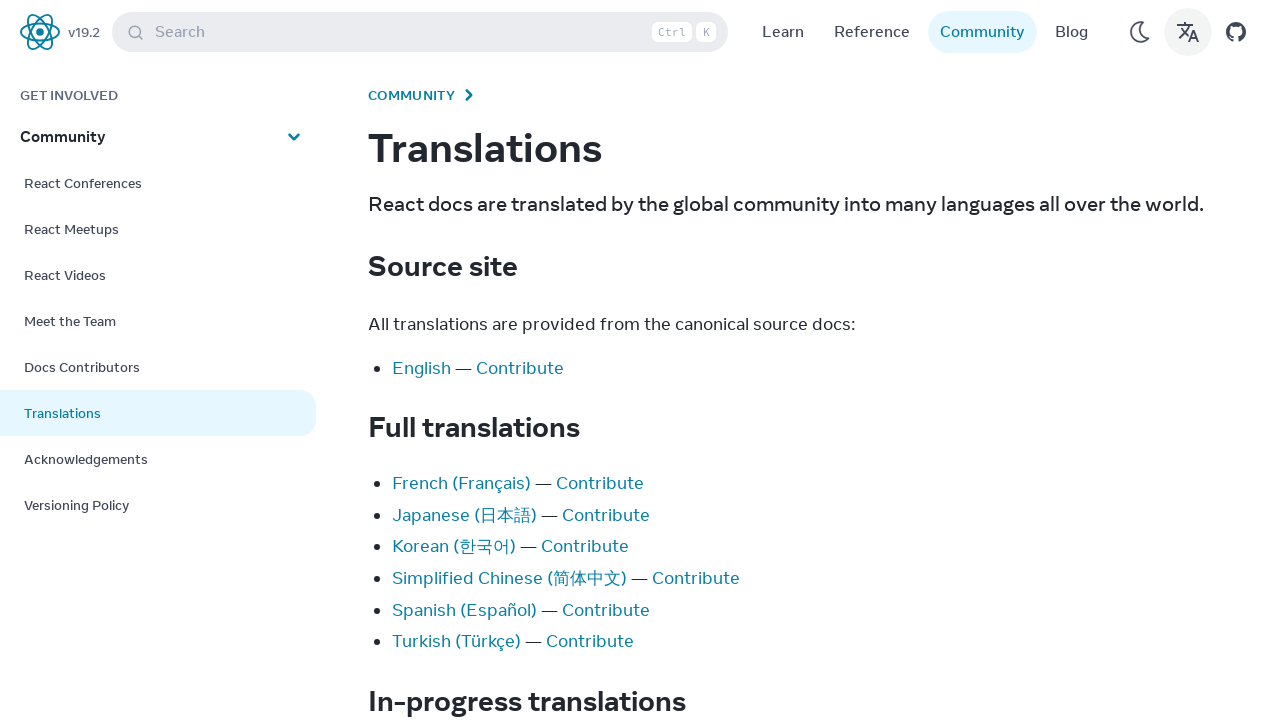

Opened new tab for Japanese (日本語) translation
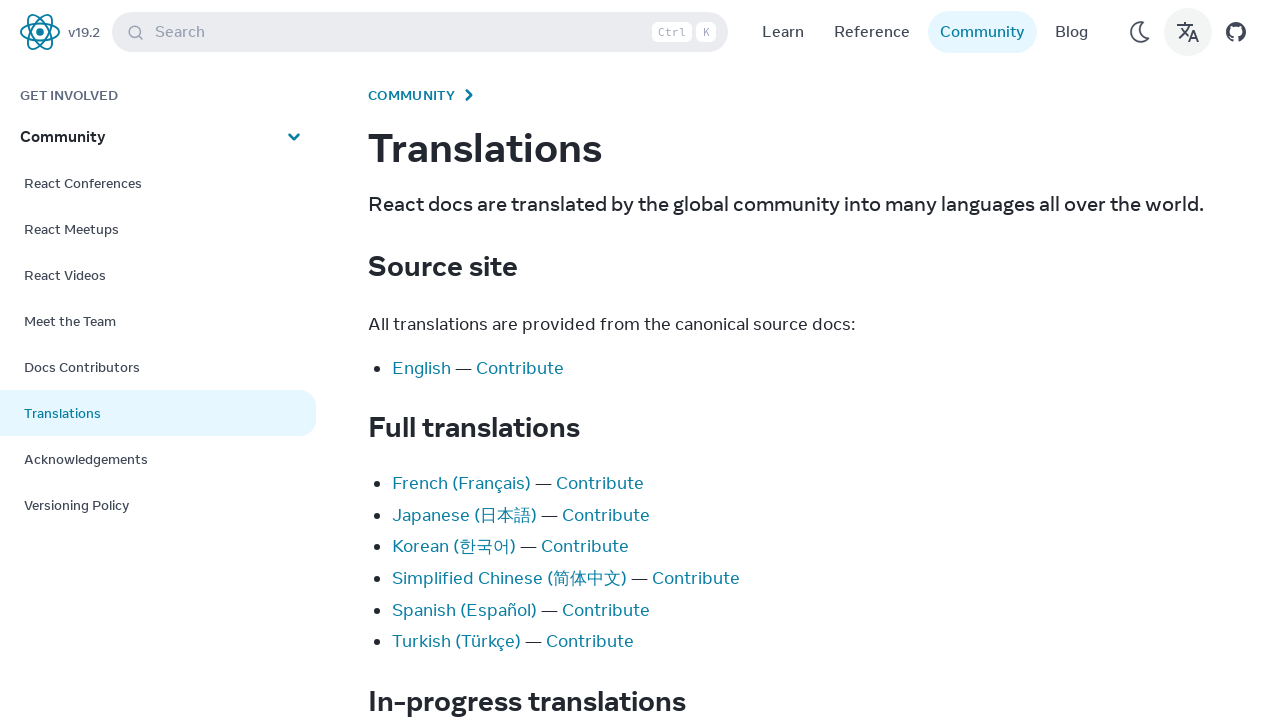

Navigated to Japanese (日本語) translation page: https://ja.react.dev/
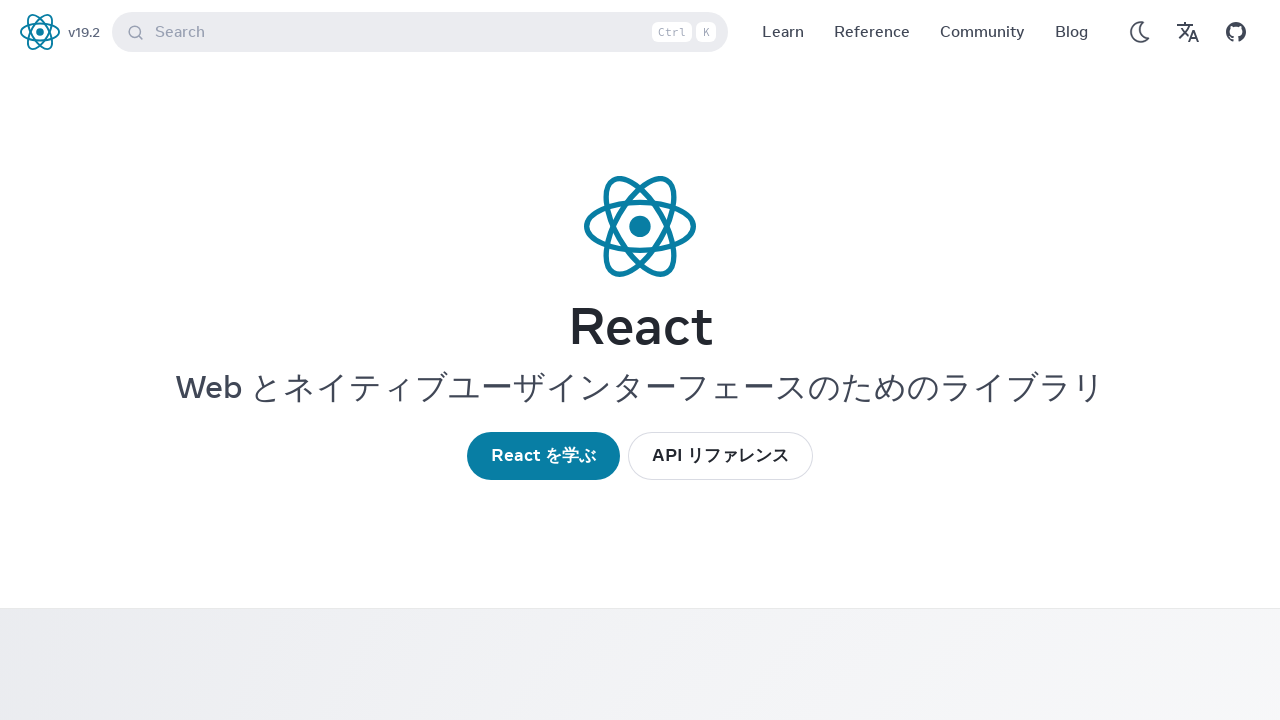

Waited 2 seconds for Japanese (日本語) page to fully load
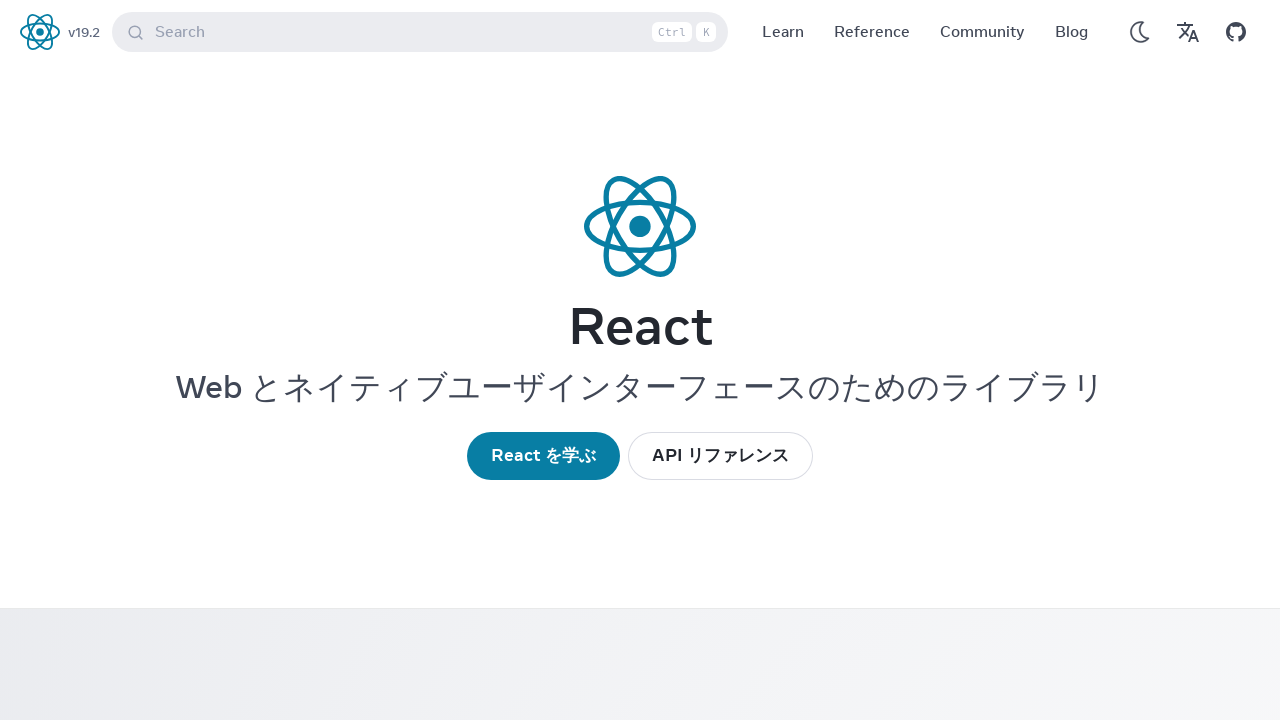

Retrieved HTML lang attribute: ja
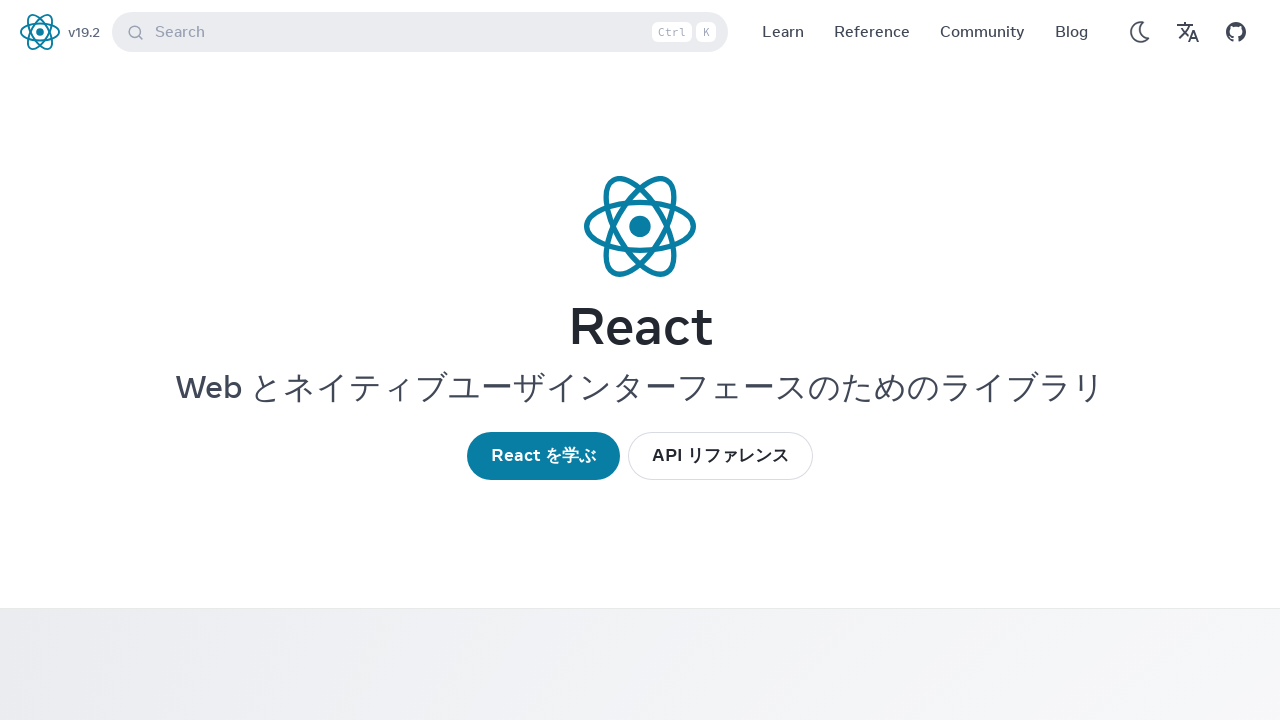

Retrieved page title for Japanese (日本語): React
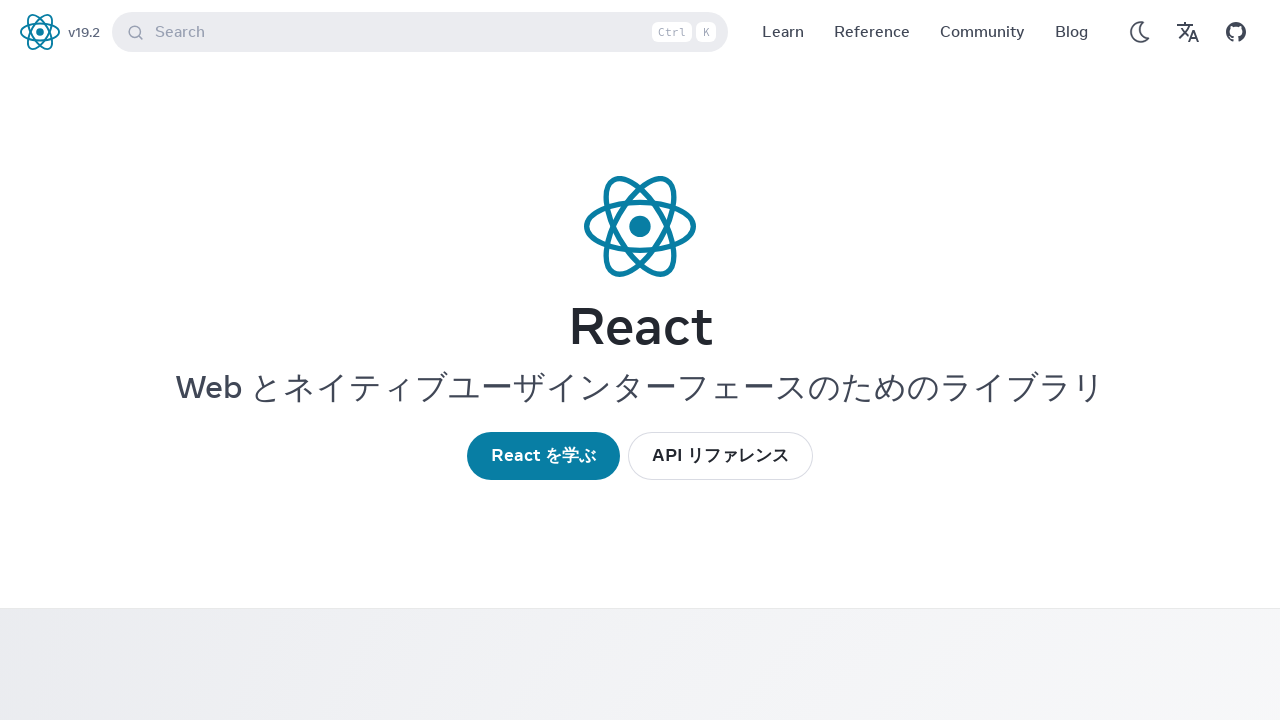

Closed Japanese (日本語) translation tab
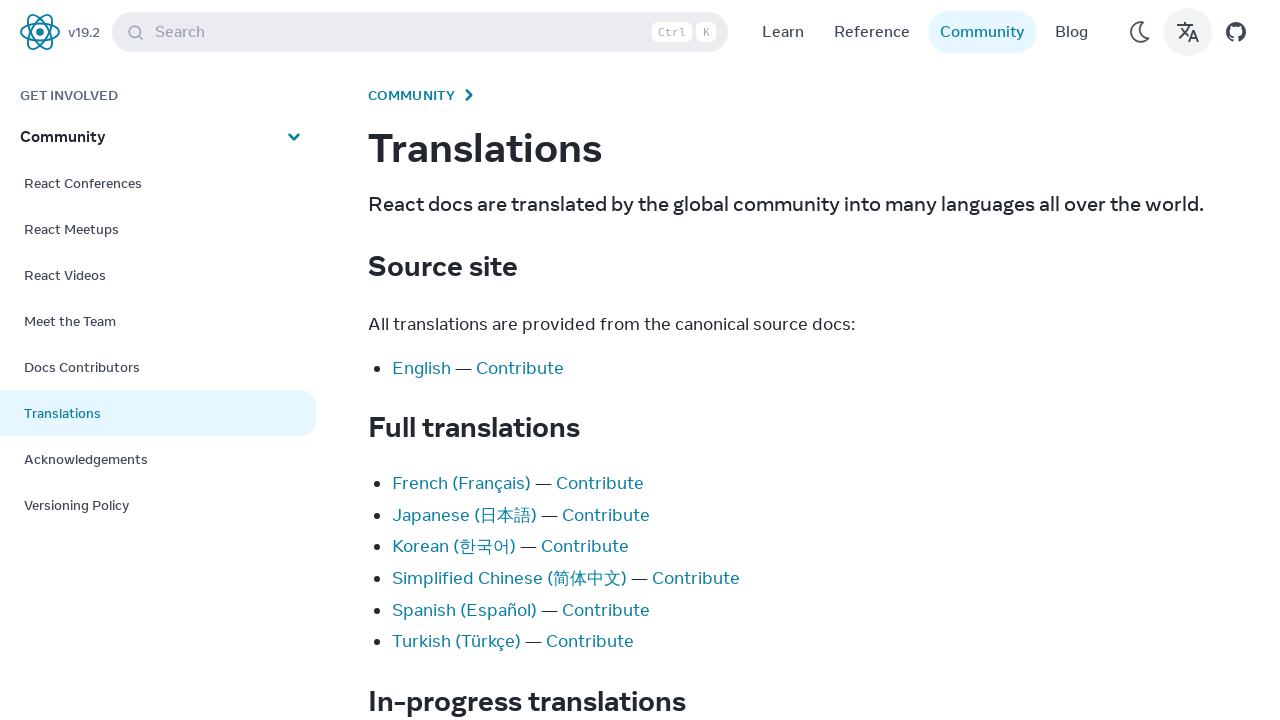

Opened new tab for Korean (한국어) translation
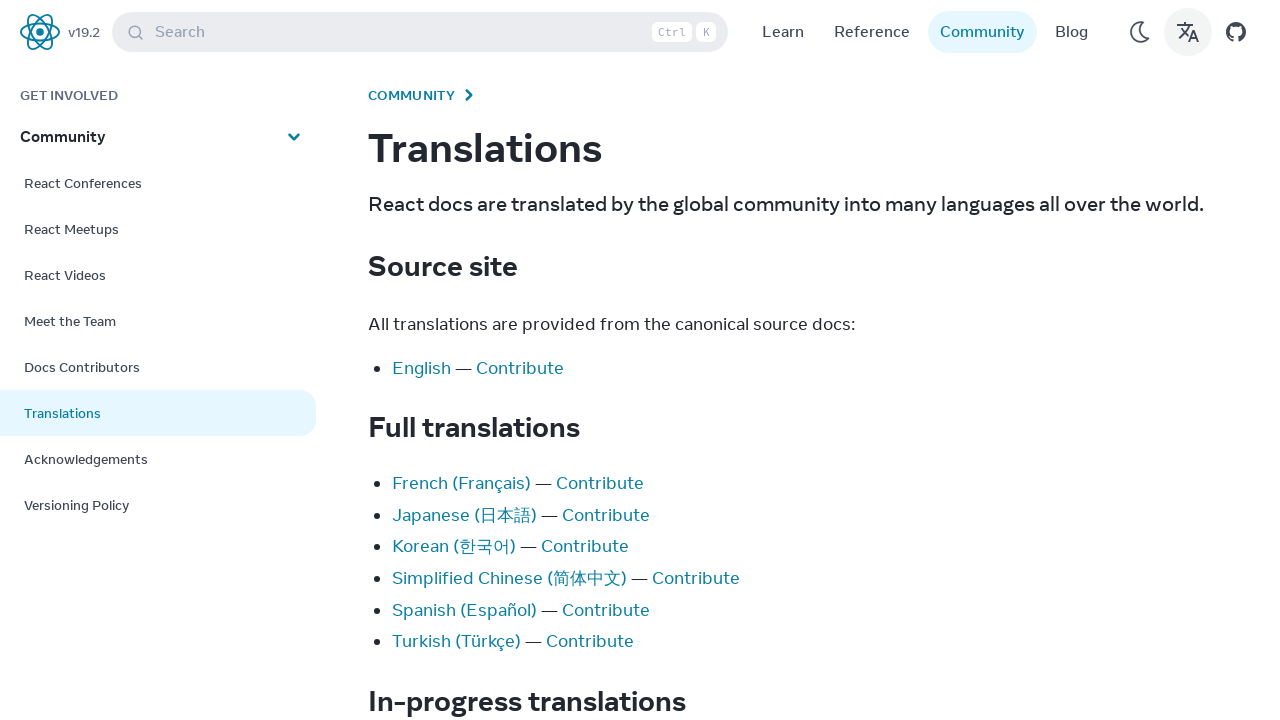

Navigated to Korean (한국어) translation page: https://ko.react.dev/
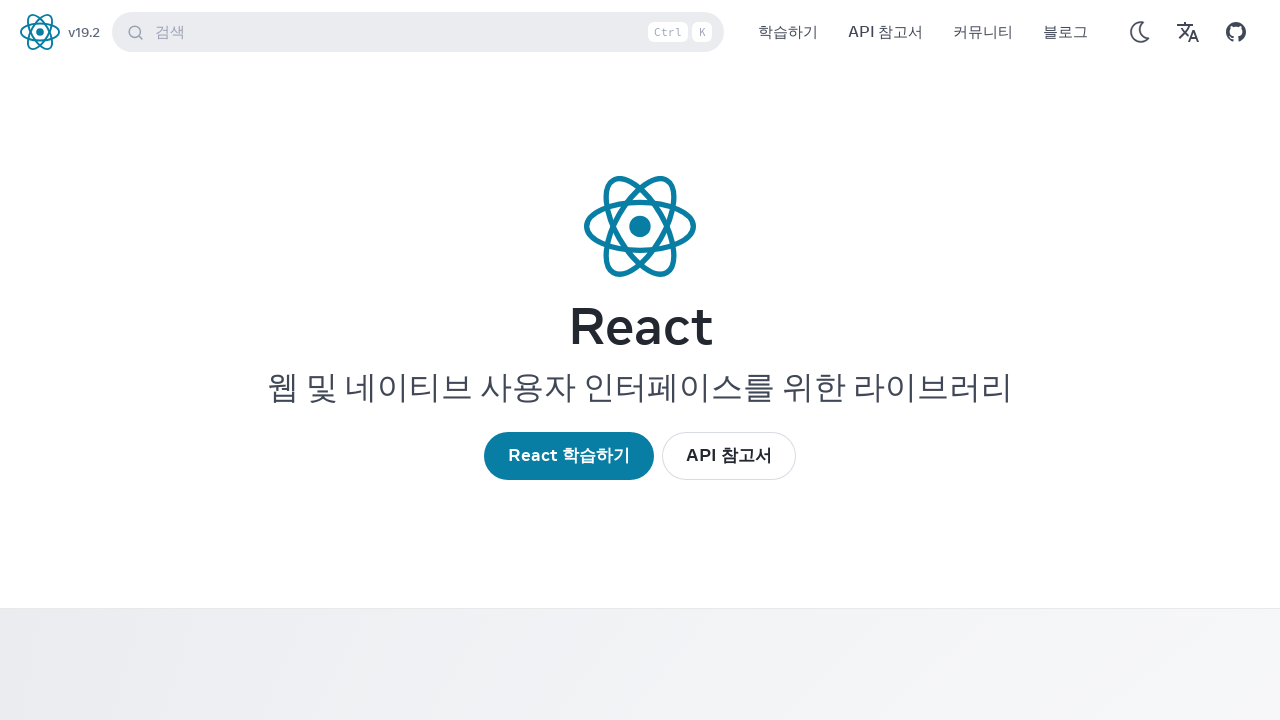

Waited 2 seconds for Korean (한국어) page to fully load
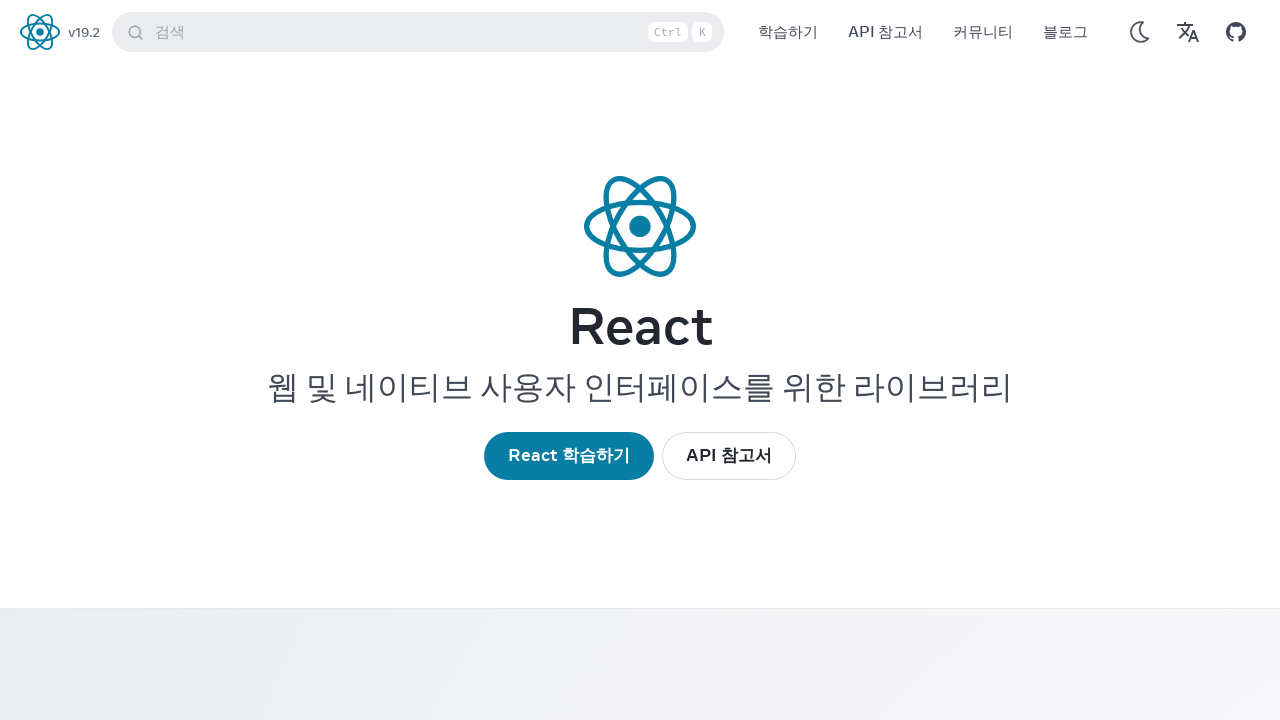

Retrieved HTML lang attribute: ko
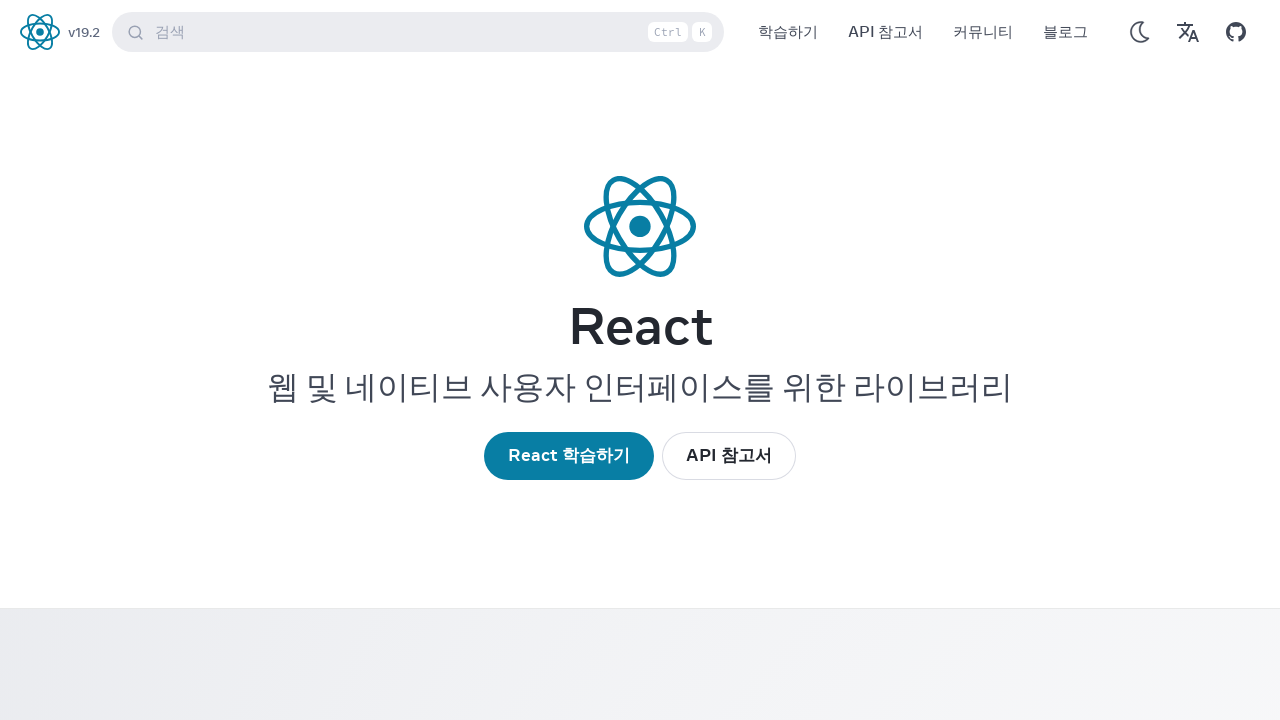

Retrieved page title for Korean (한국어): React
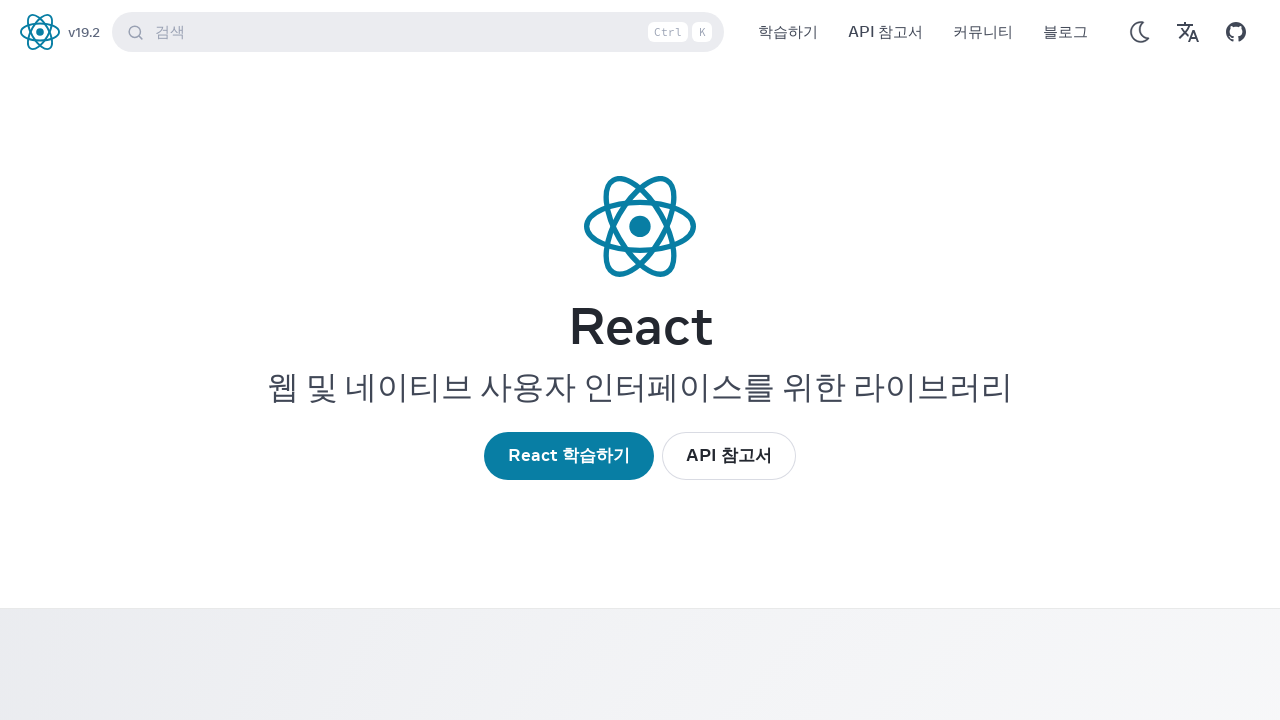

Closed Korean (한국어) translation tab
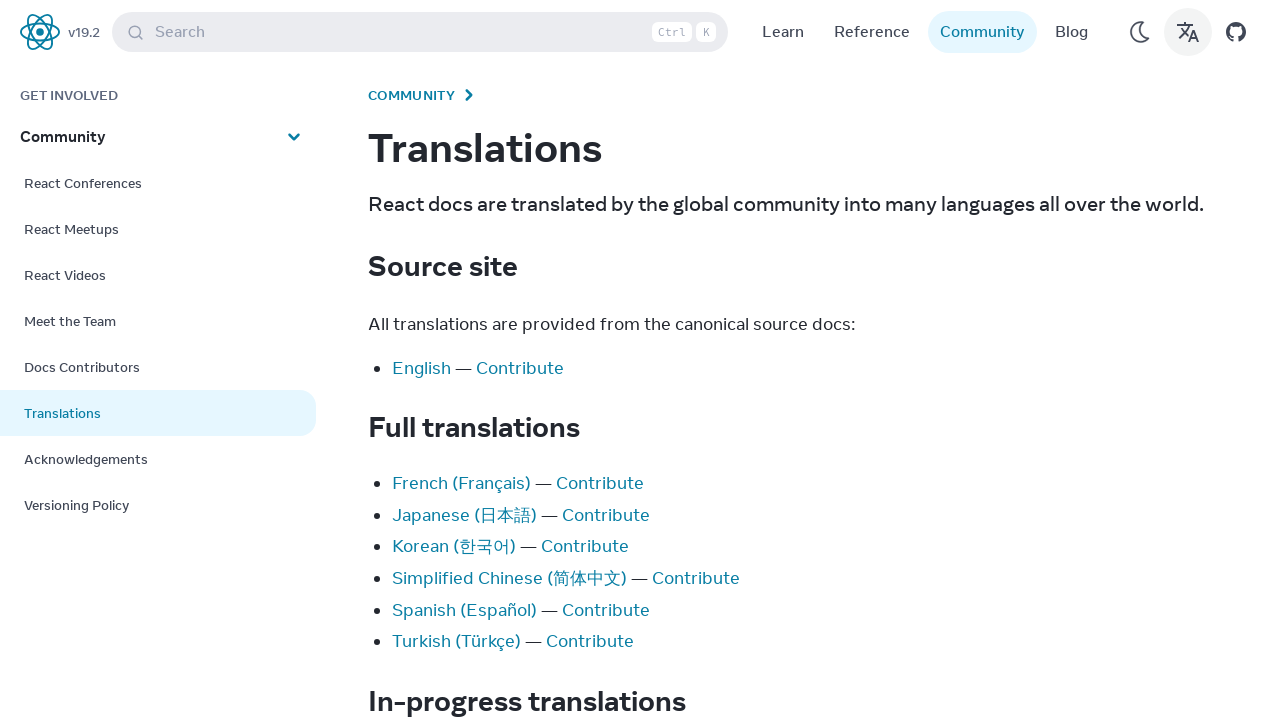

Opened new tab for Simplified Chinese (简体中文) translation
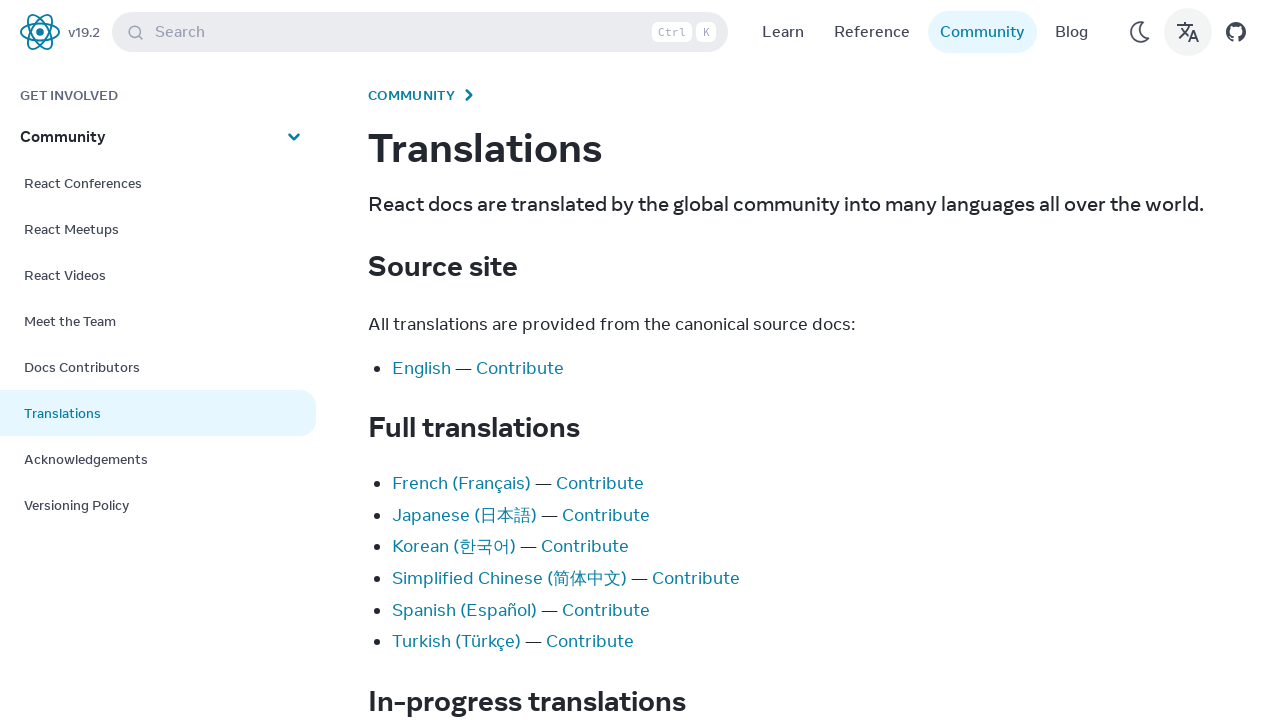

Navigated to Simplified Chinese (简体中文) translation page: https://zh-hans.react.dev/
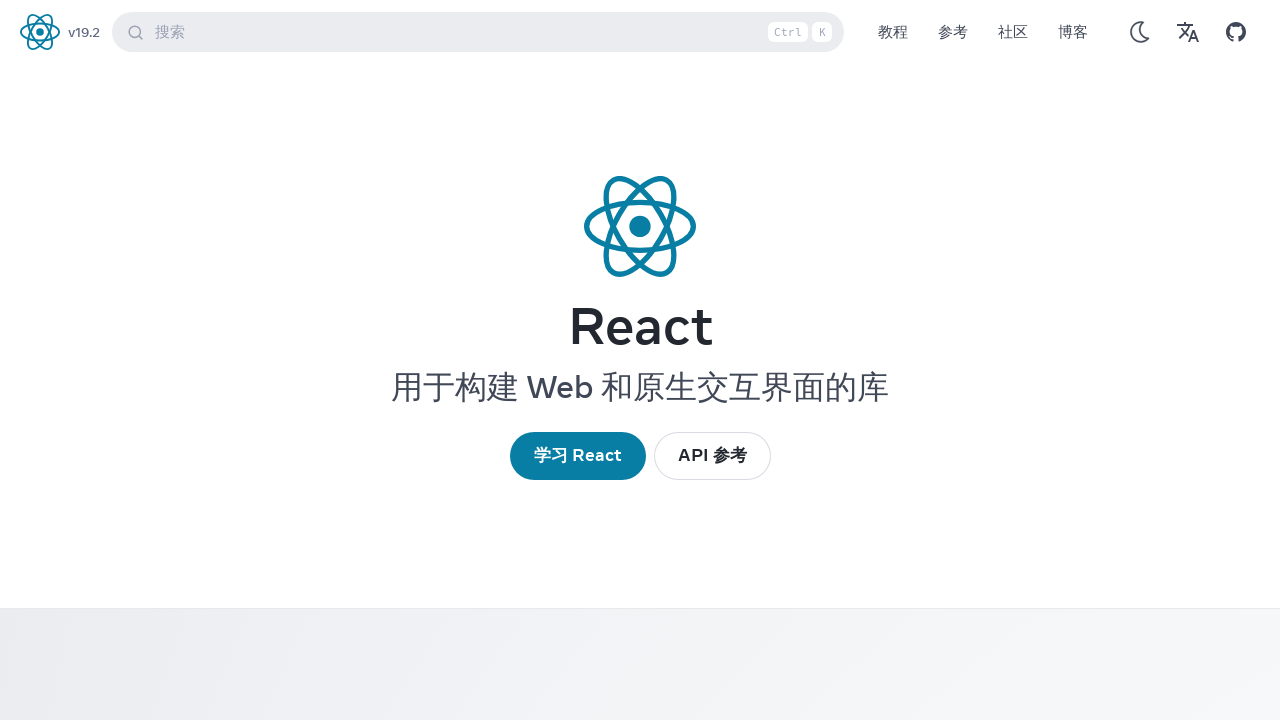

Waited 2 seconds for Simplified Chinese (简体中文) page to fully load
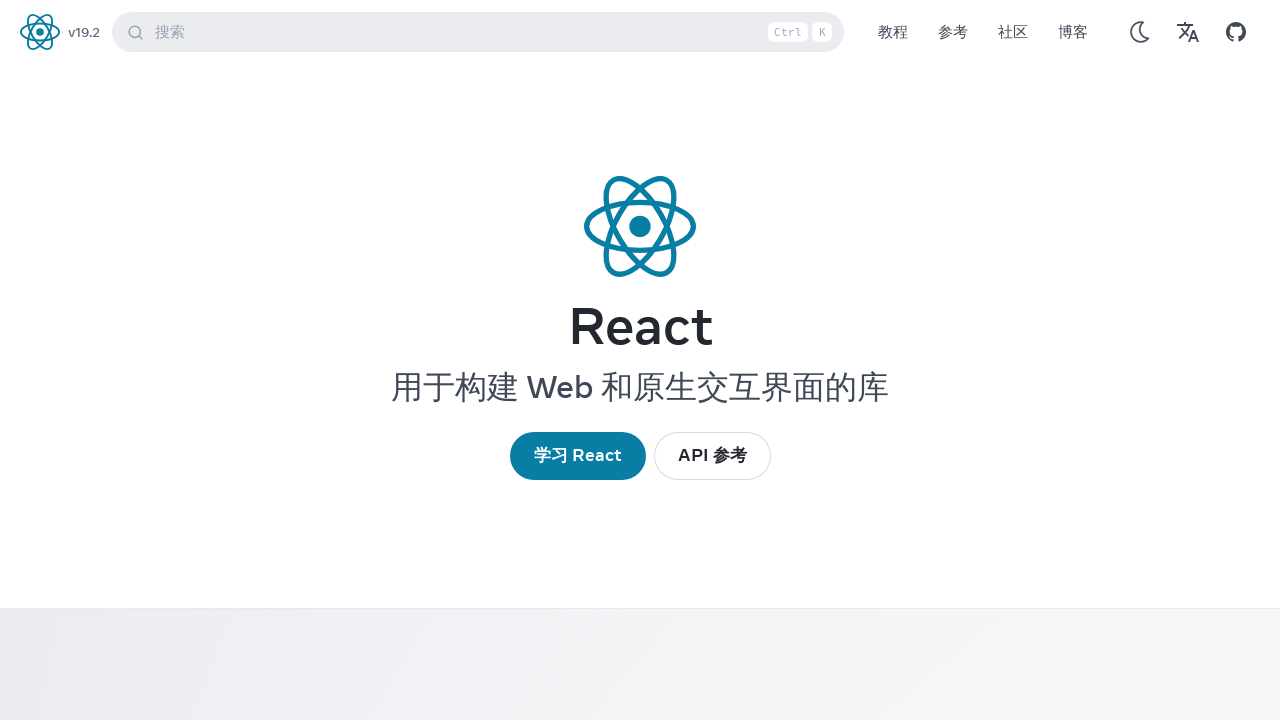

Retrieved HTML lang attribute: zh-hans
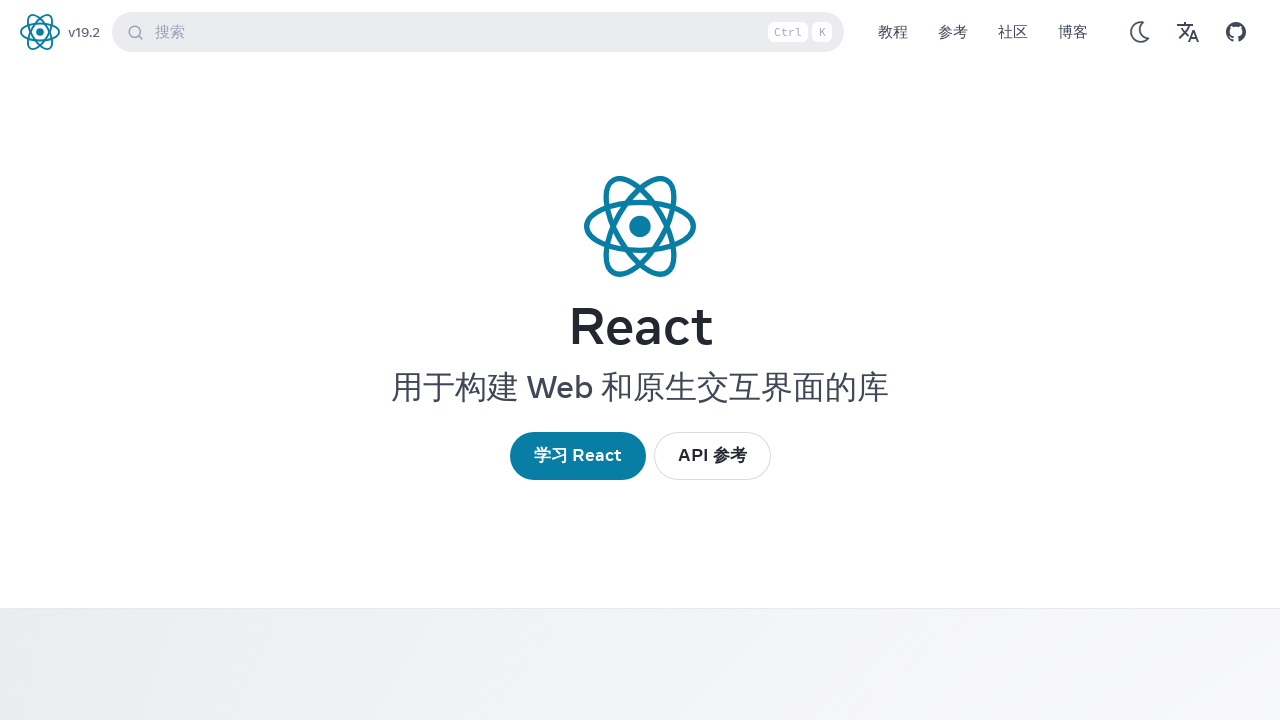

Retrieved page title for Simplified Chinese (简体中文): React 官方中文文档
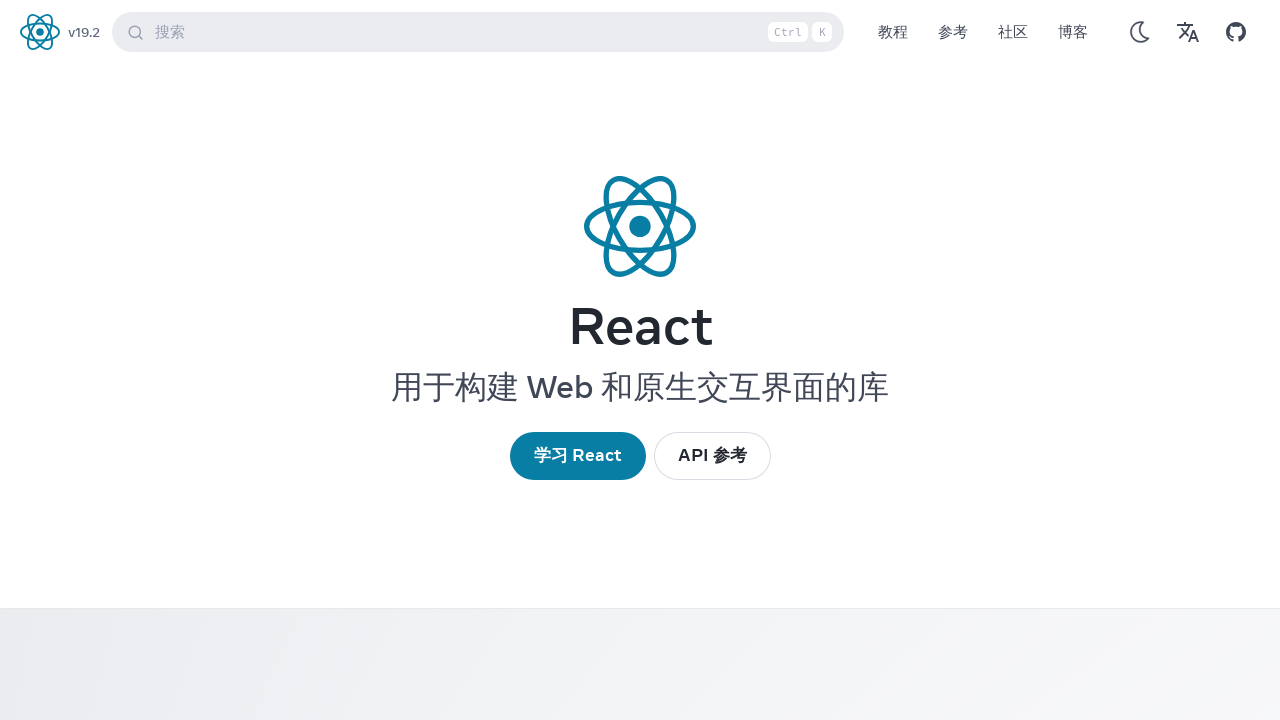

Closed Simplified Chinese (简体中文) translation tab
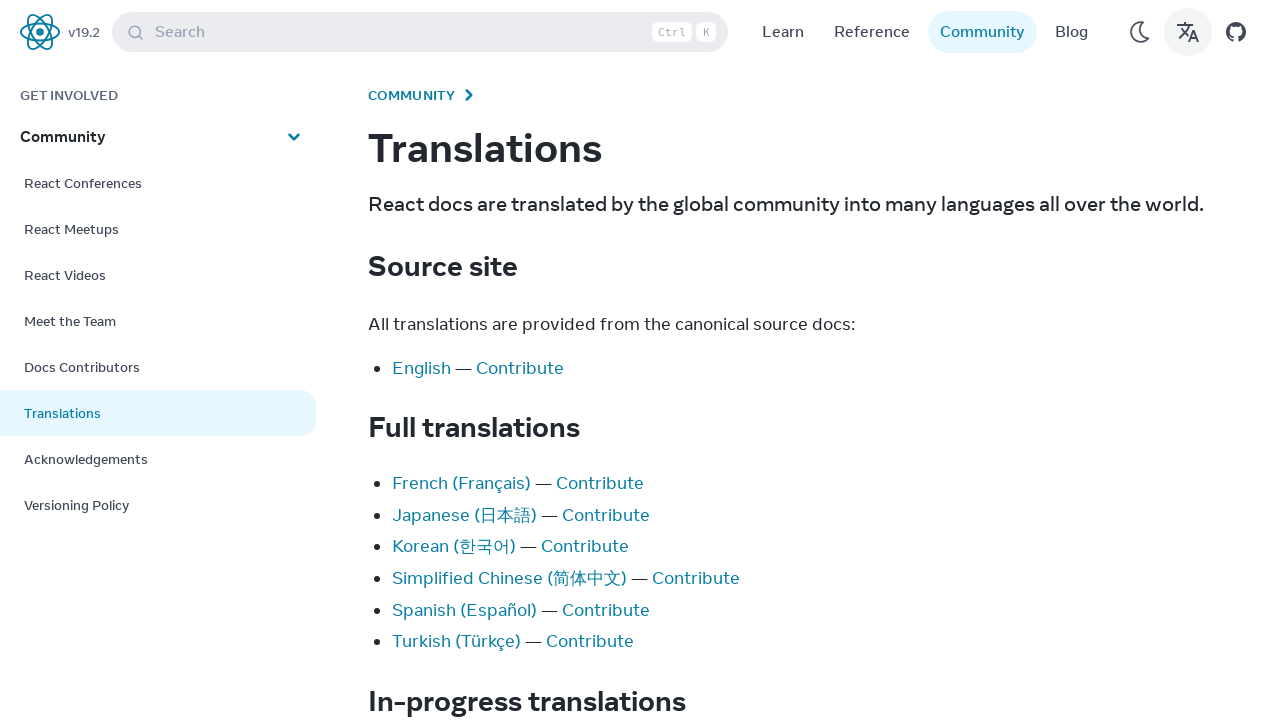

Opened new tab for Spanish (Español) translation
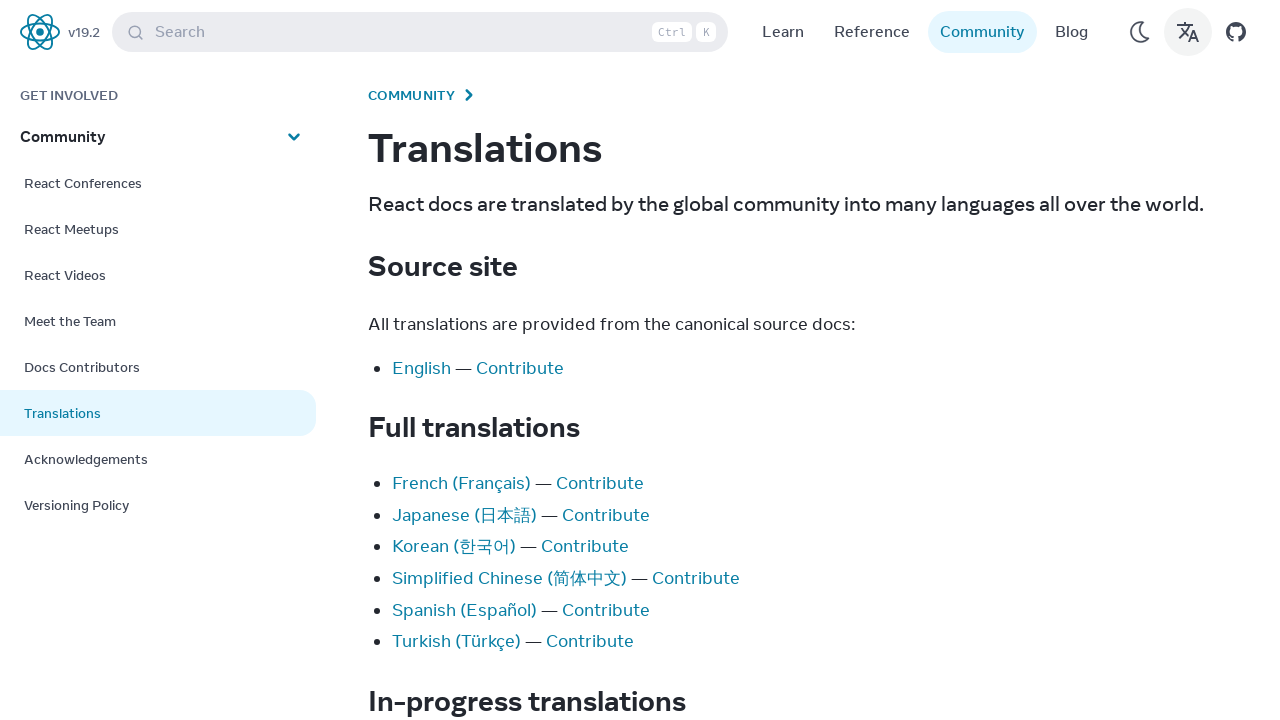

Navigated to Spanish (Español) translation page: https://es.react.dev/
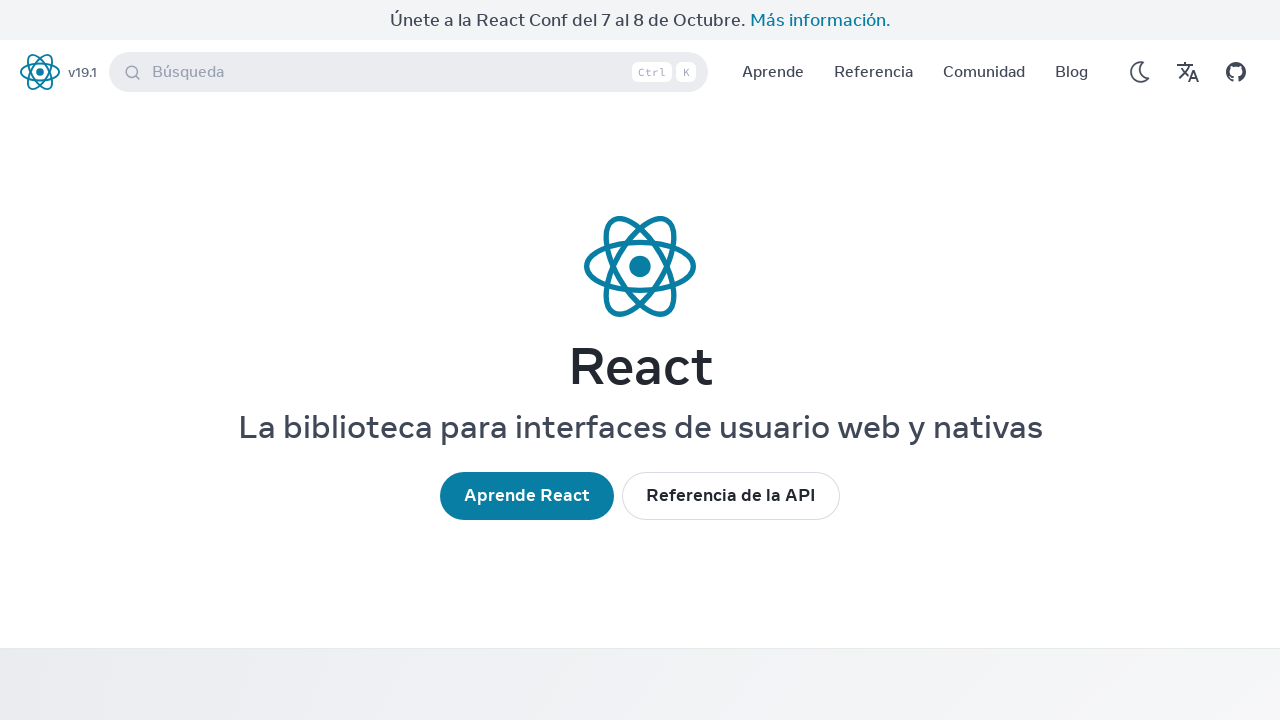

Waited 2 seconds for Spanish (Español) page to fully load
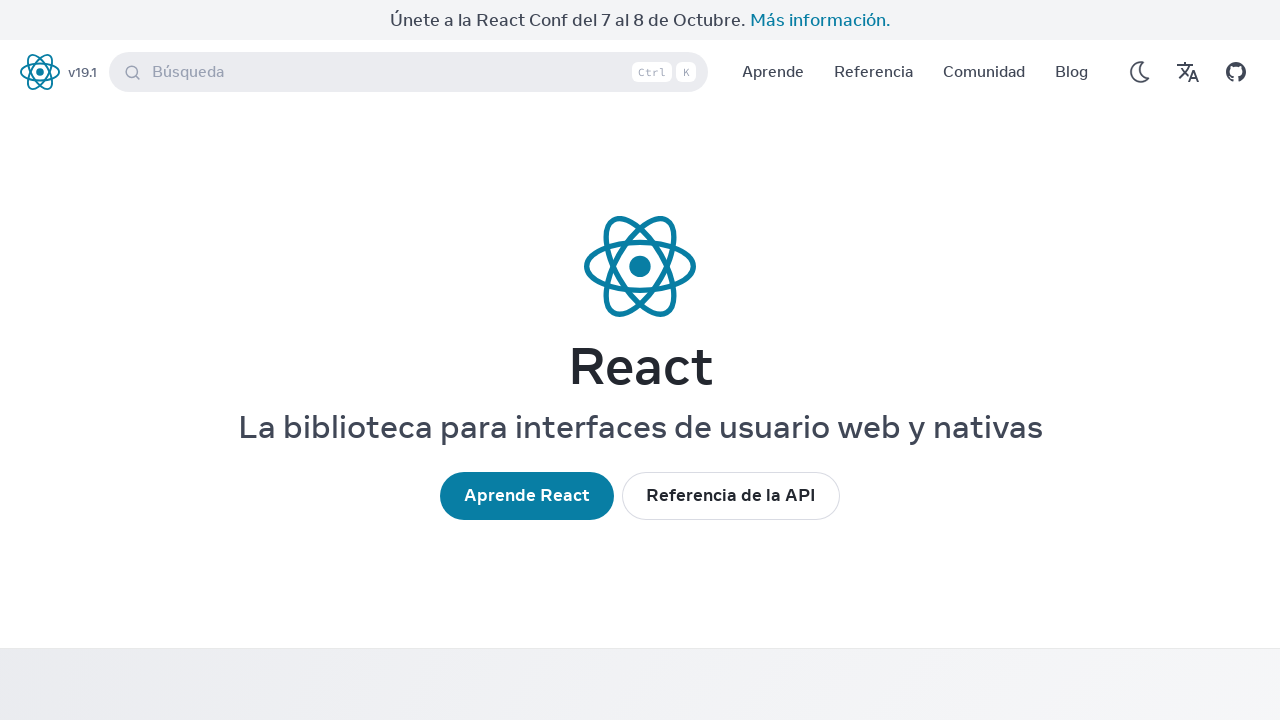

Retrieved HTML lang attribute: es
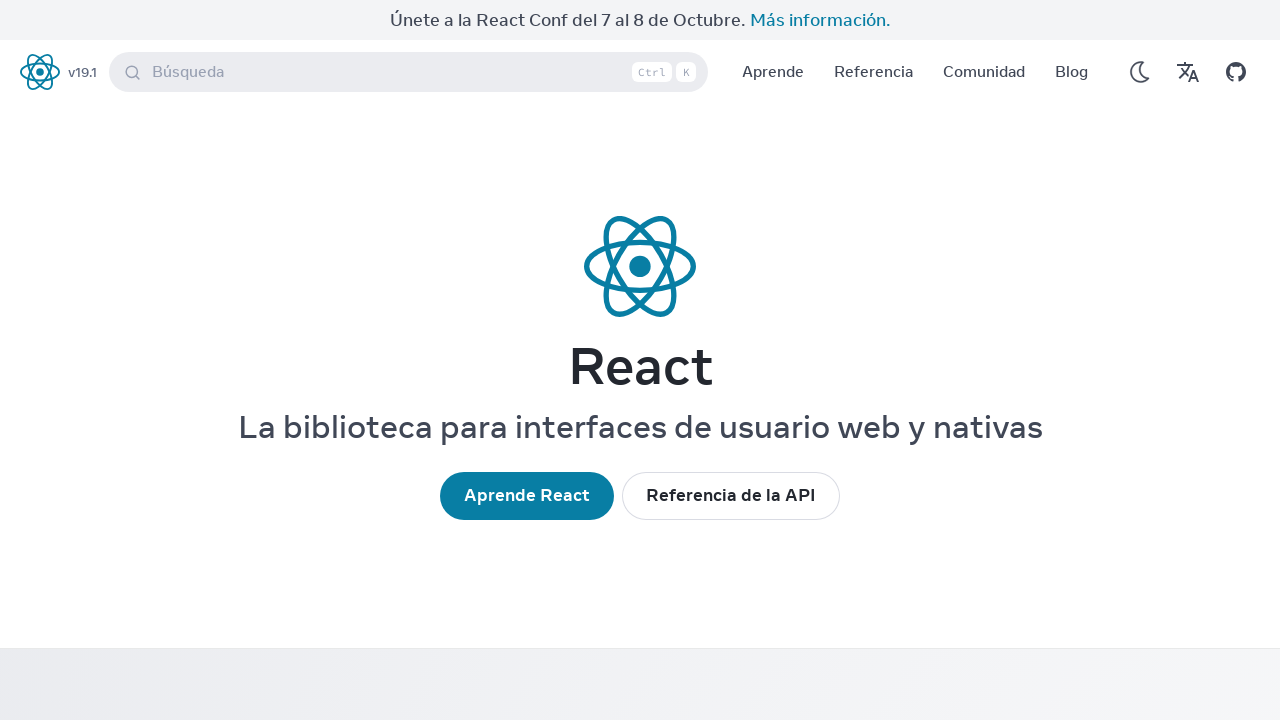

Retrieved page title for Spanish (Español): React
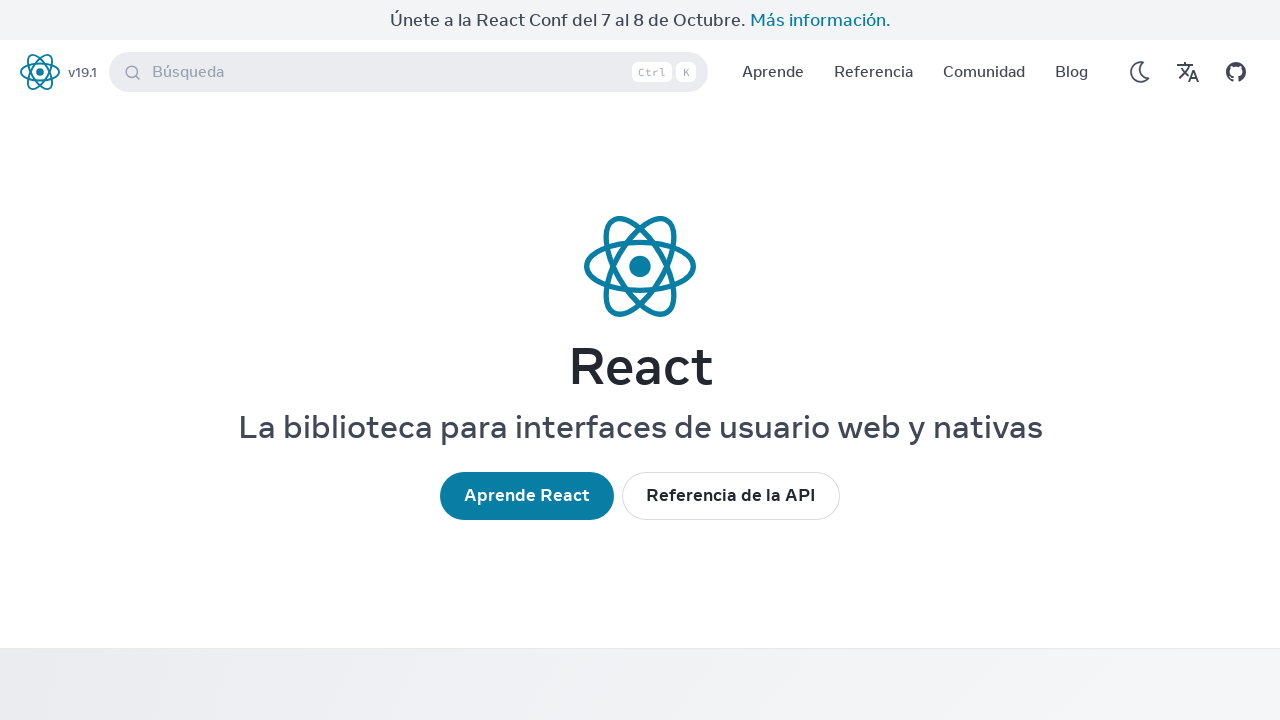

Closed Spanish (Español) translation tab
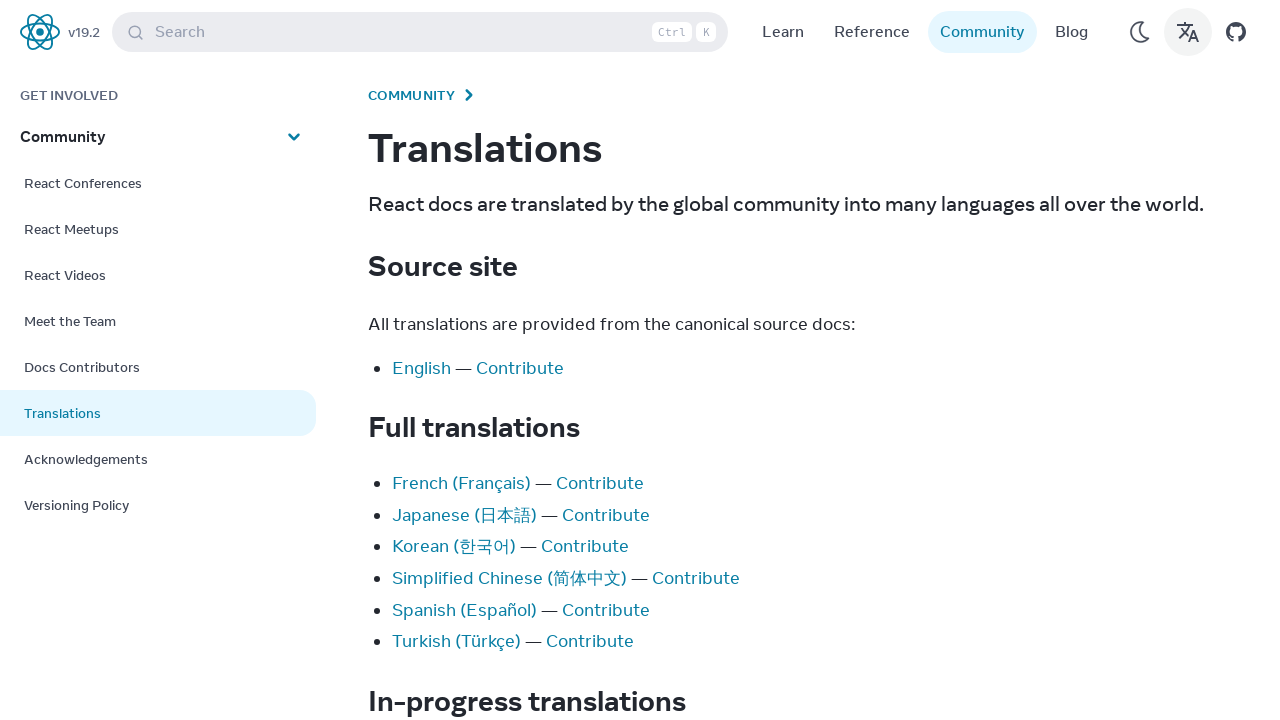

Opened new tab for Turkish (Türkçe) translation
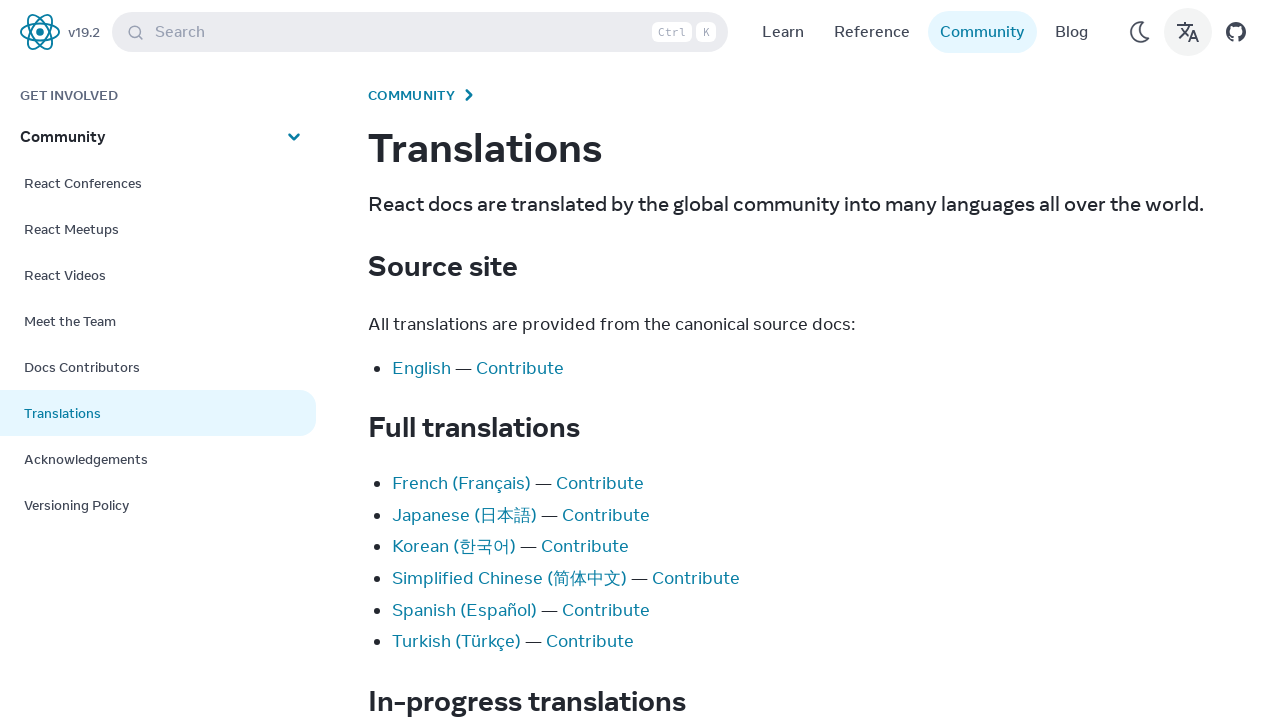

Navigated to Turkish (Türkçe) translation page: https://tr.react.dev/
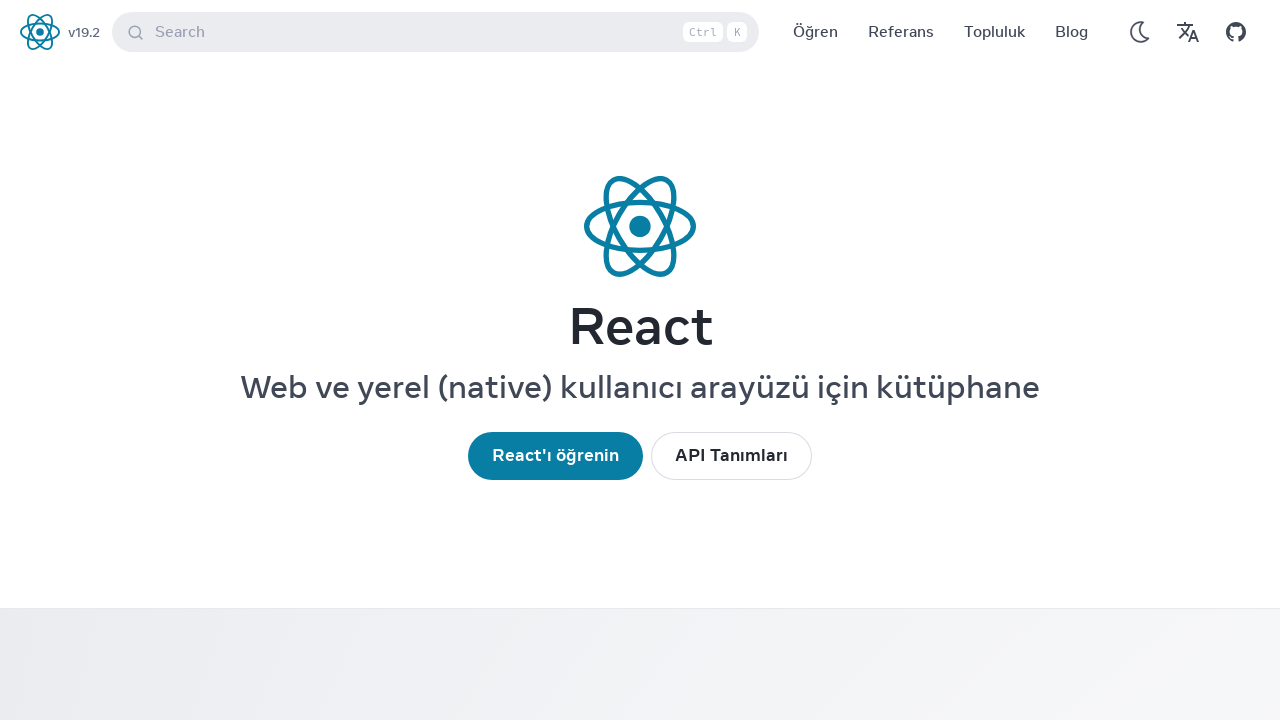

Waited 2 seconds for Turkish (Türkçe) page to fully load
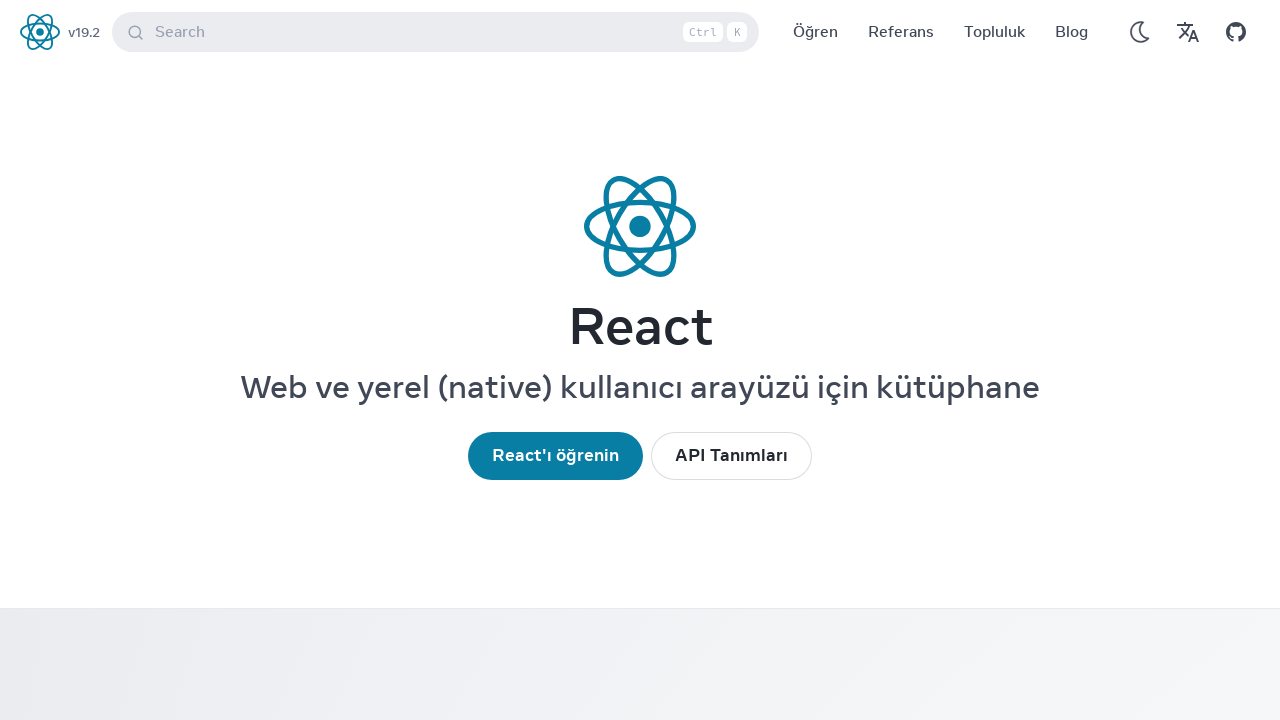

Retrieved HTML lang attribute: tr
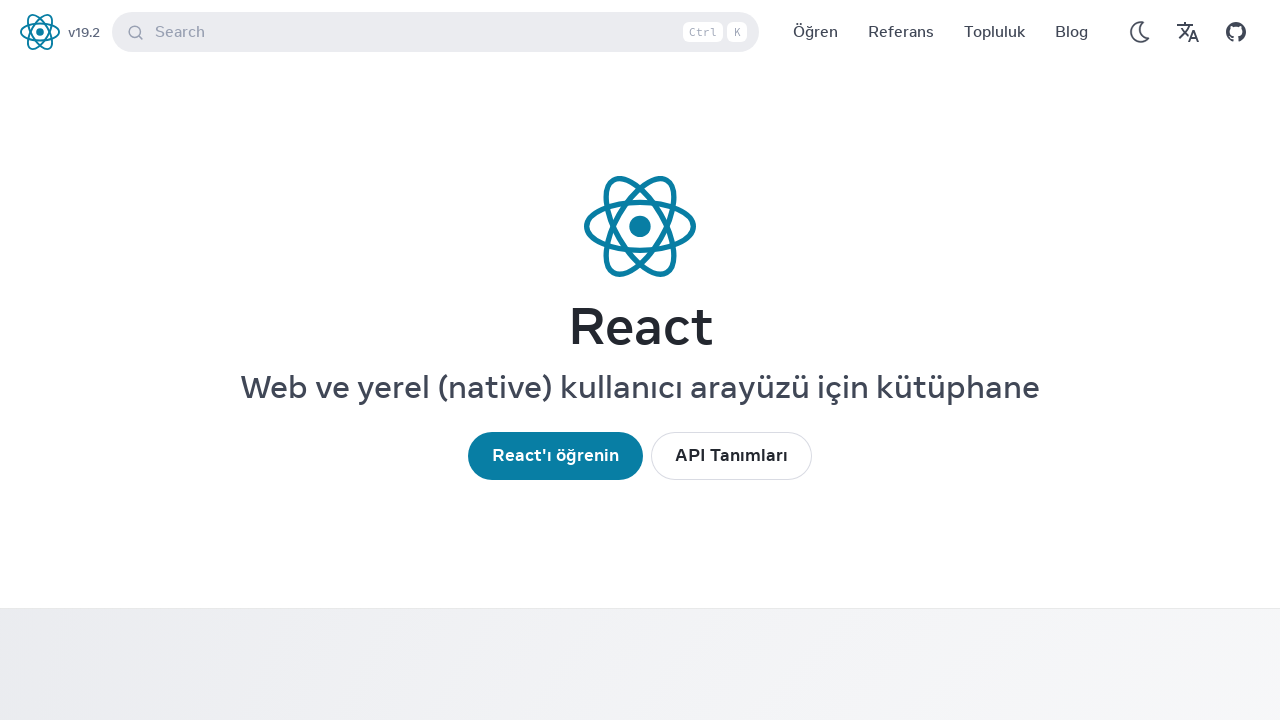

Retrieved page title for Turkish (Türkçe): React
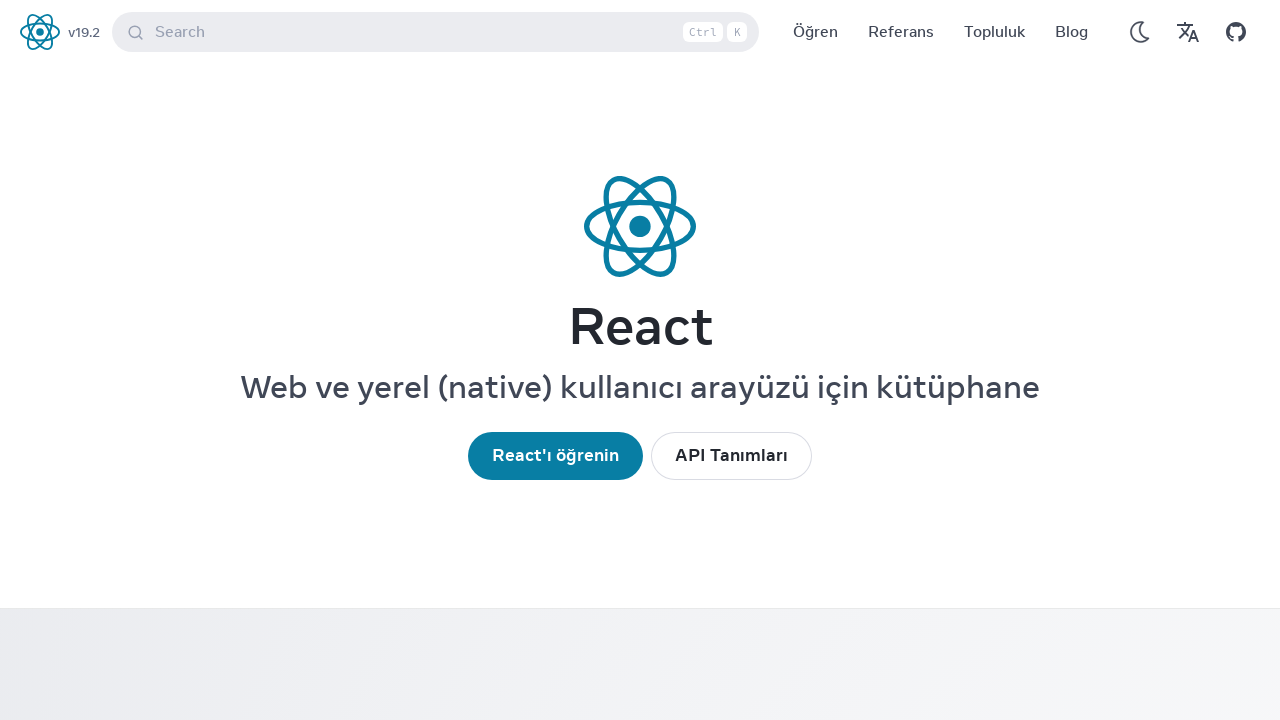

Closed Turkish (Türkçe) translation tab
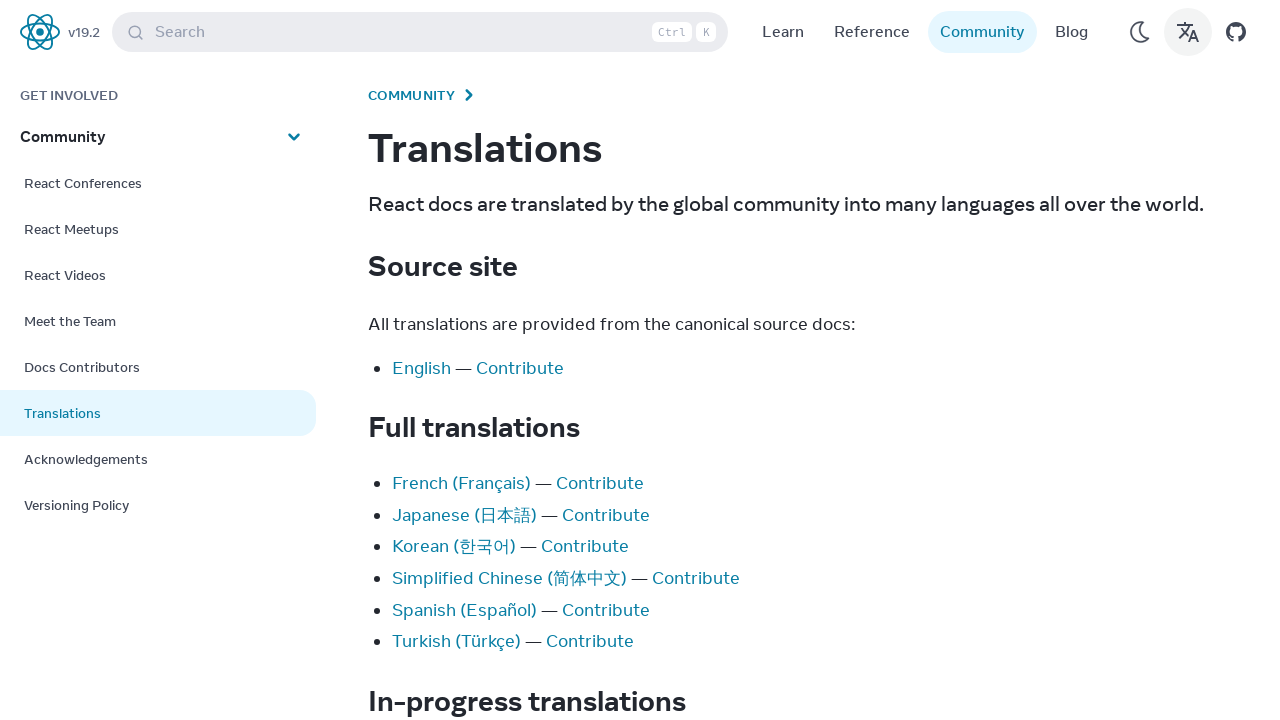

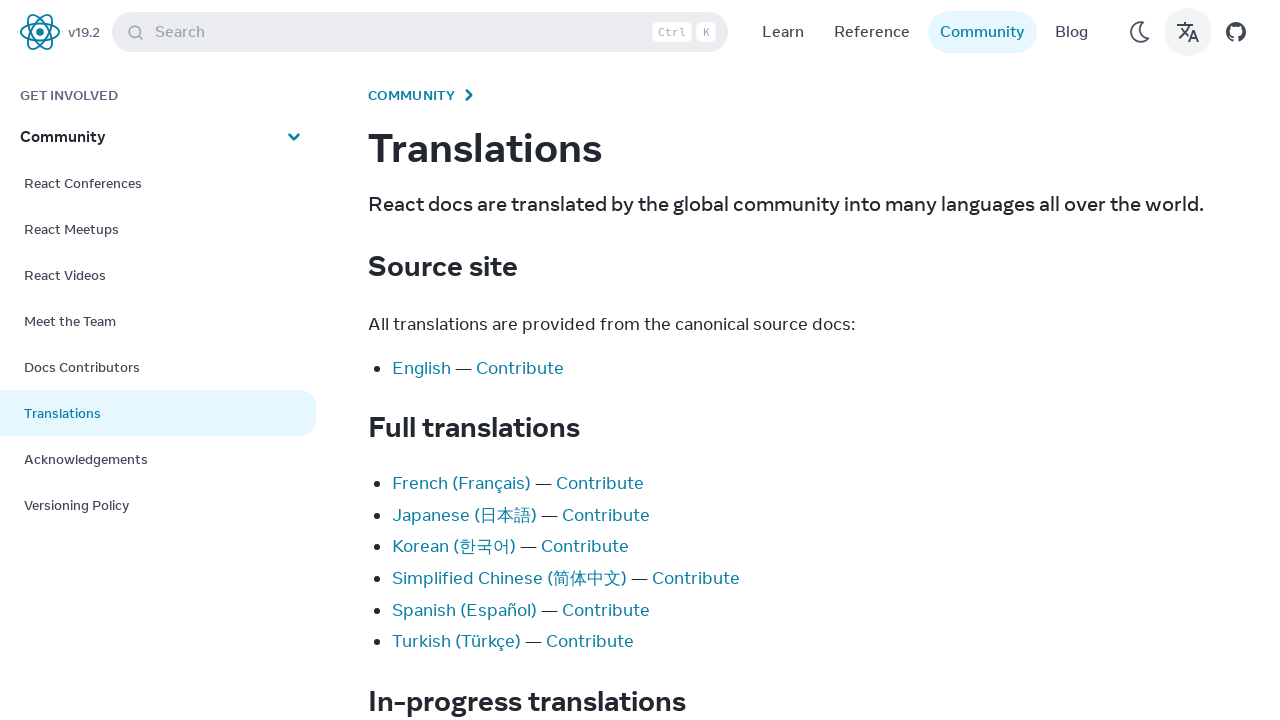